Tests pagination functionality on an agricultural marketing data page by clicking through multiple page navigation links and waiting for table content to load.

Starting URL: https://www.alimi.or.kr/dataview/a/selectAgriculturalMarketing.do

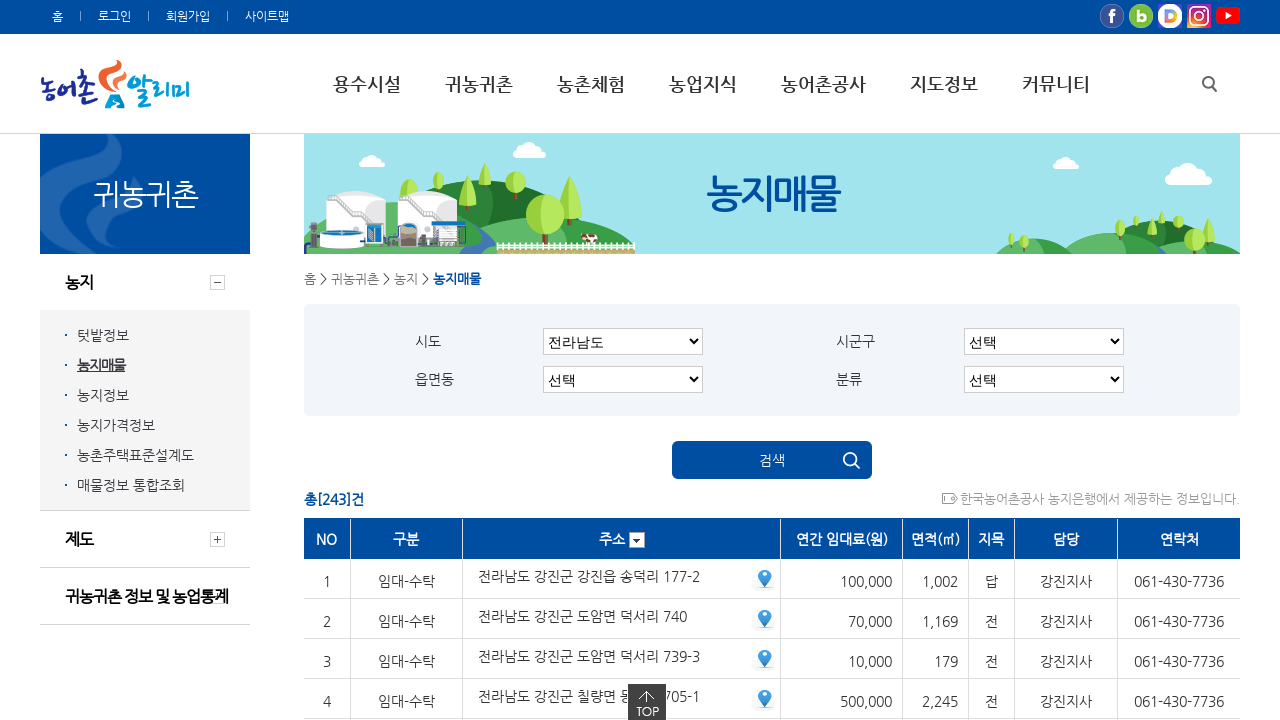

Waited for search results table to load
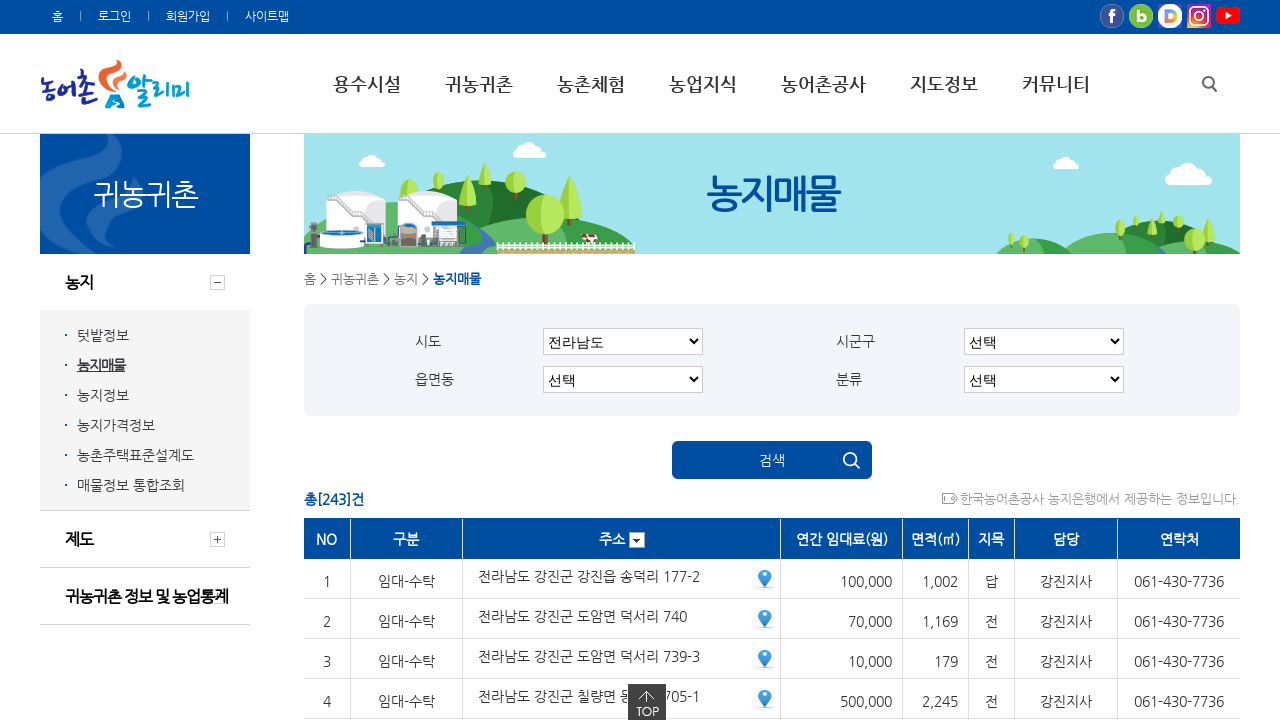

Waited for table rows to be present
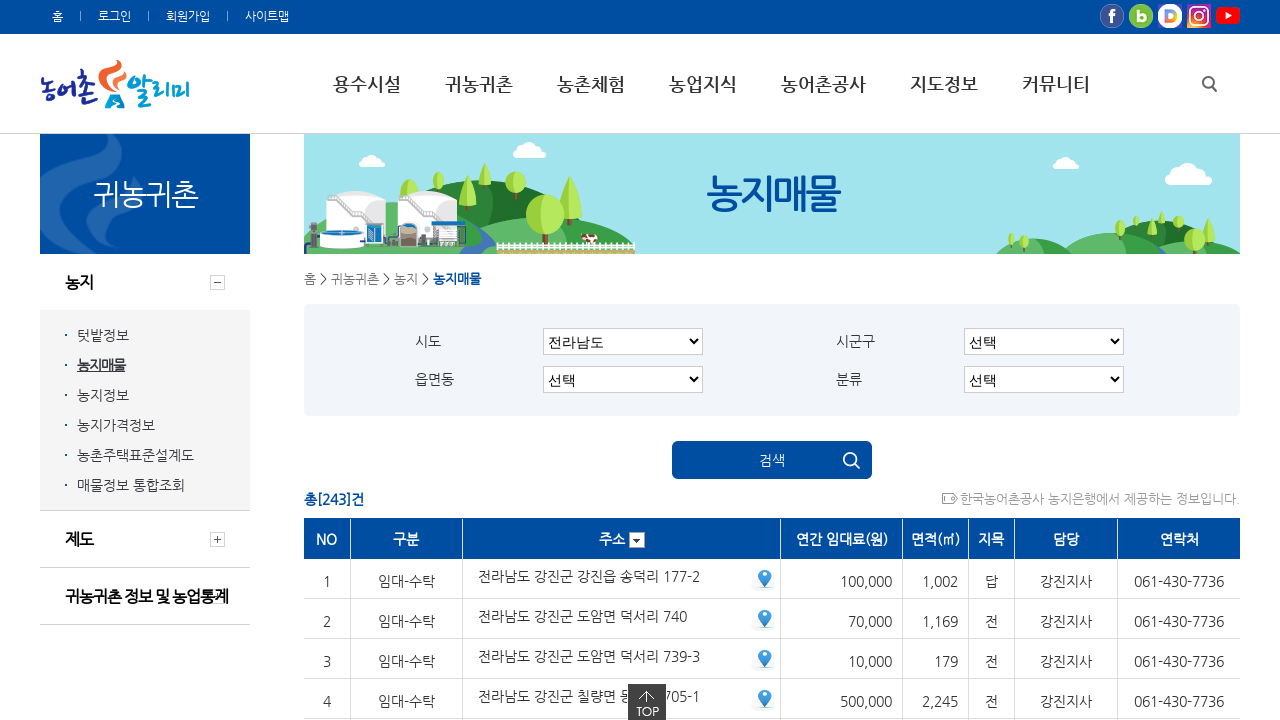

Clicked pagination link for page 4 at (644, 360) on xpath=//*[@id="list"]/tbody/tr[4]/td/ul/a[4]
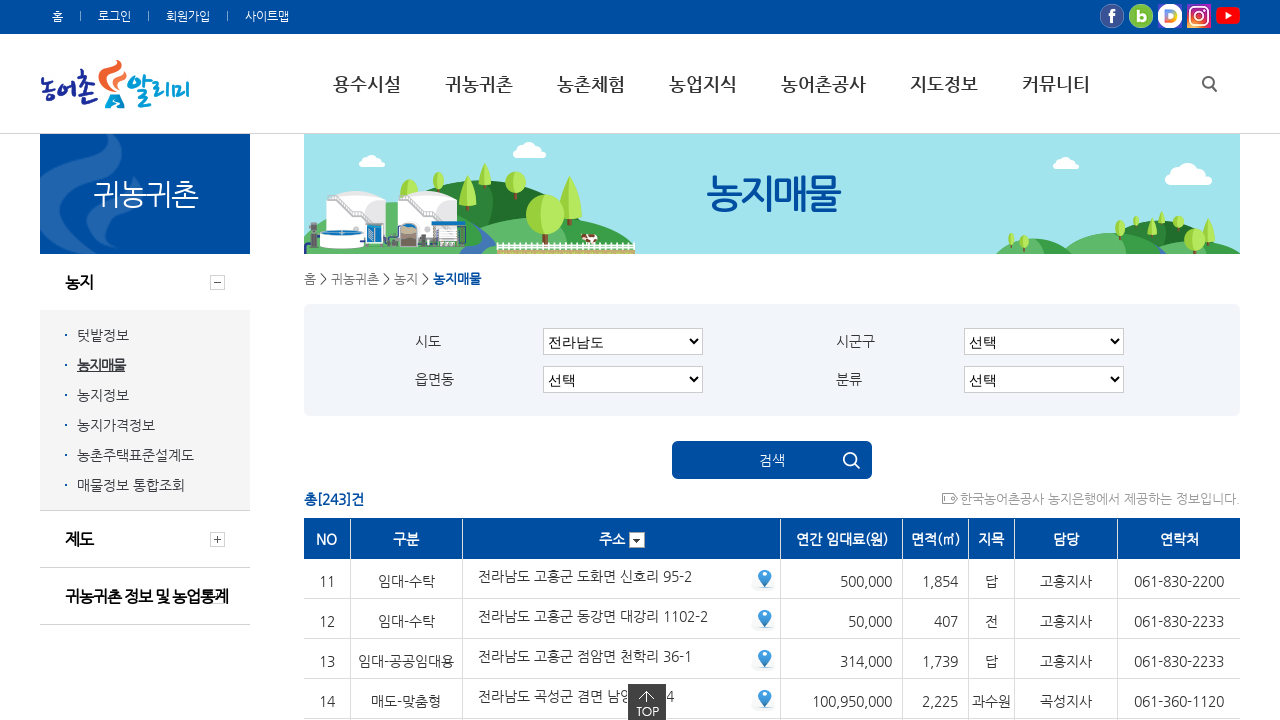

Waited for table content to load after clicking page 4
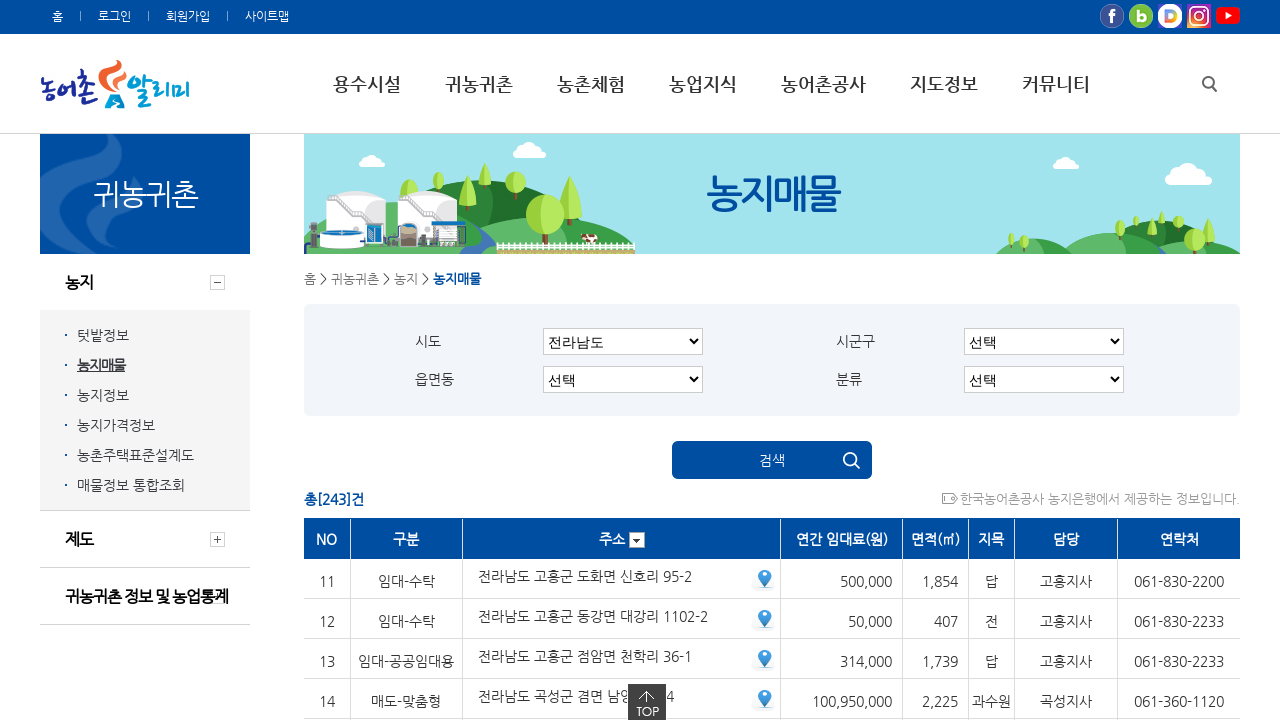

Waited for table rows to be present
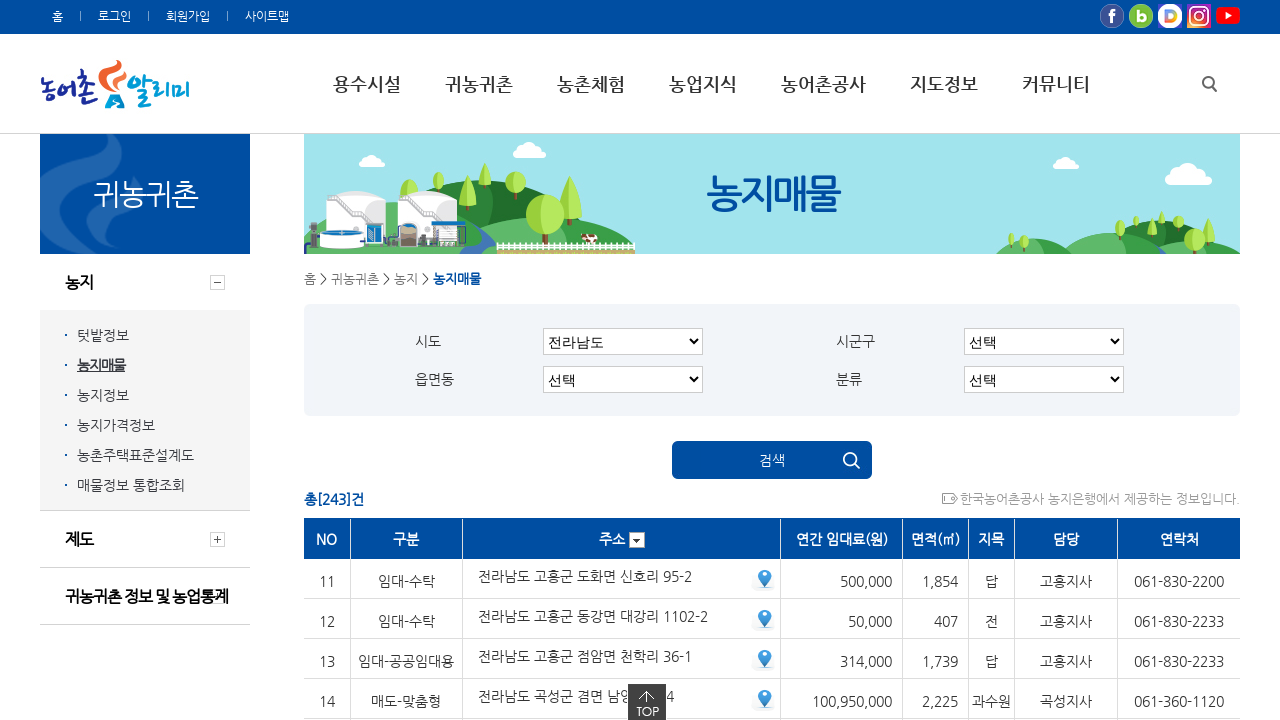

Clicked pagination link for page 5 at (680, 360) on xpath=//*[@id="list"]/tbody/tr[4]/td/ul/a[5]
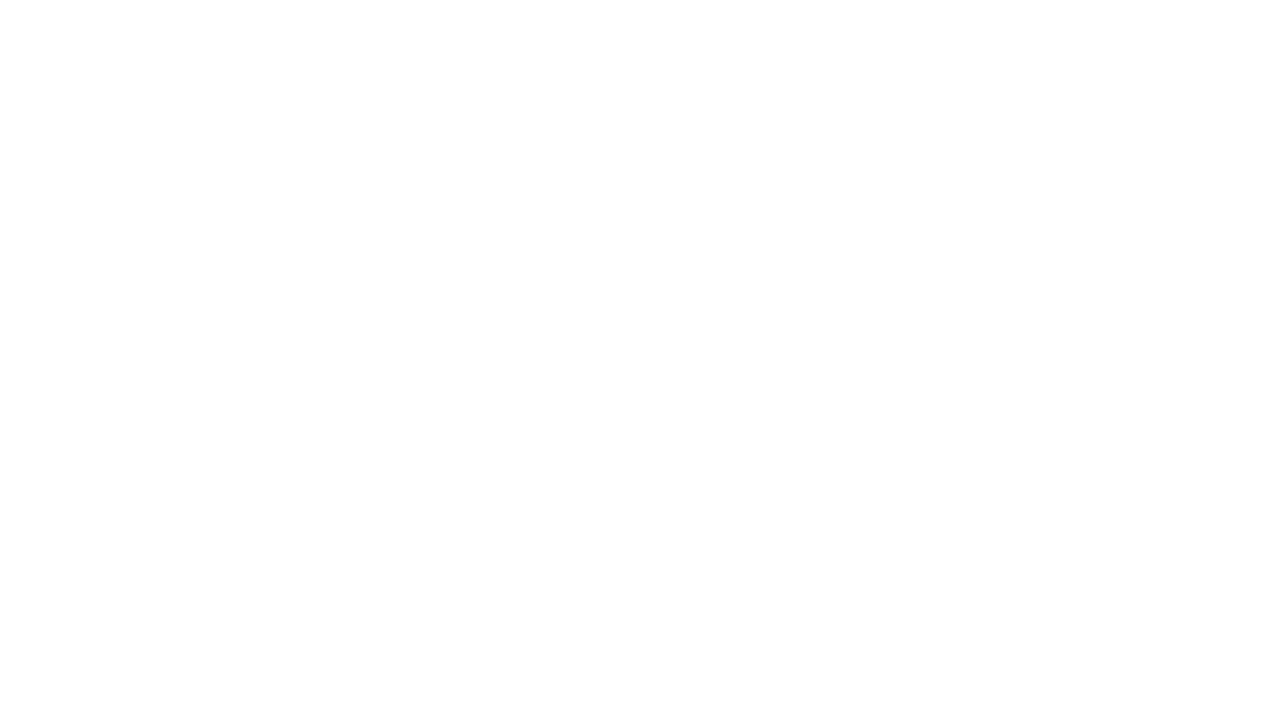

Waited for table content to load after clicking page 5
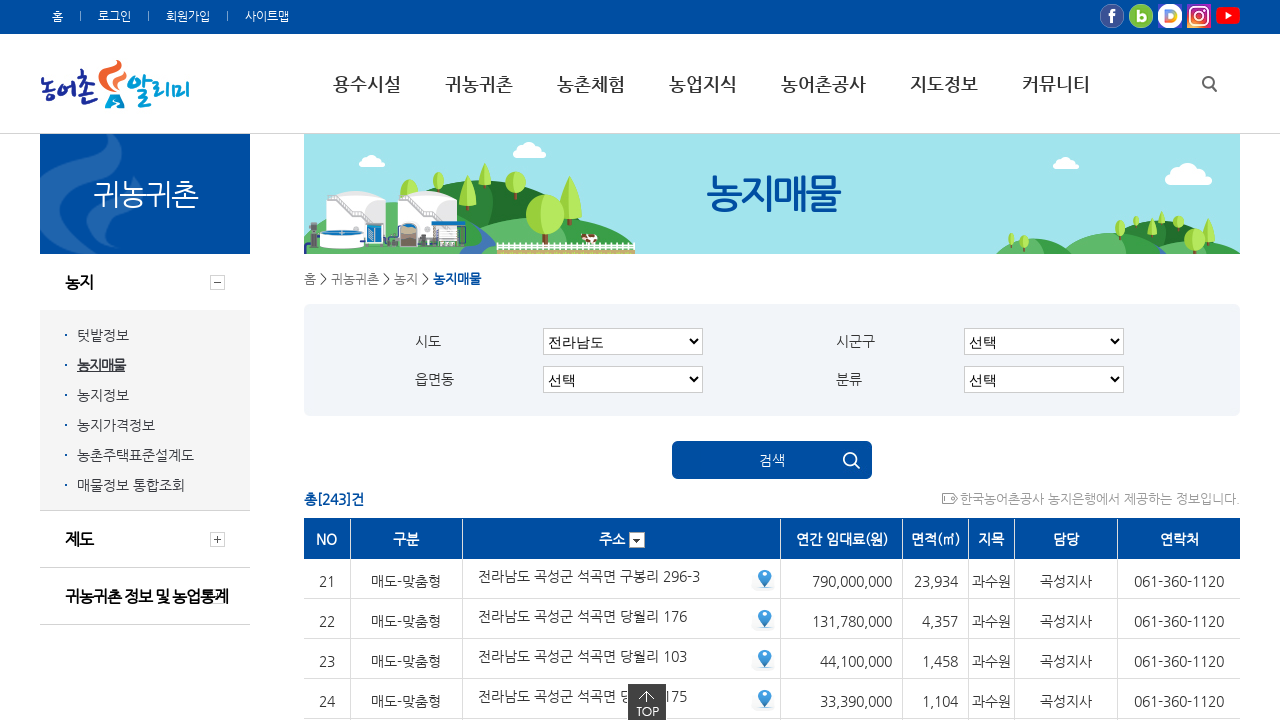

Waited for table rows to be present
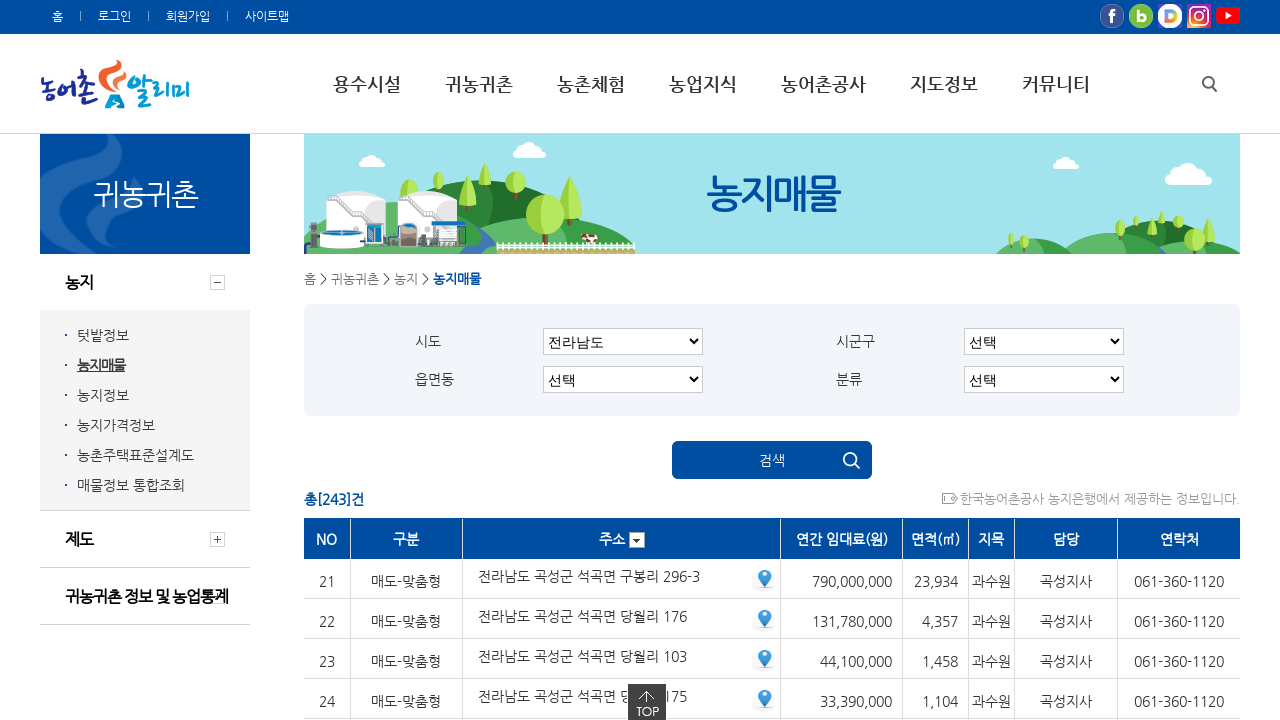

Clicked pagination link for page 6 at (716, 360) on xpath=//*[@id="list"]/tbody/tr[4]/td/ul/a[6]
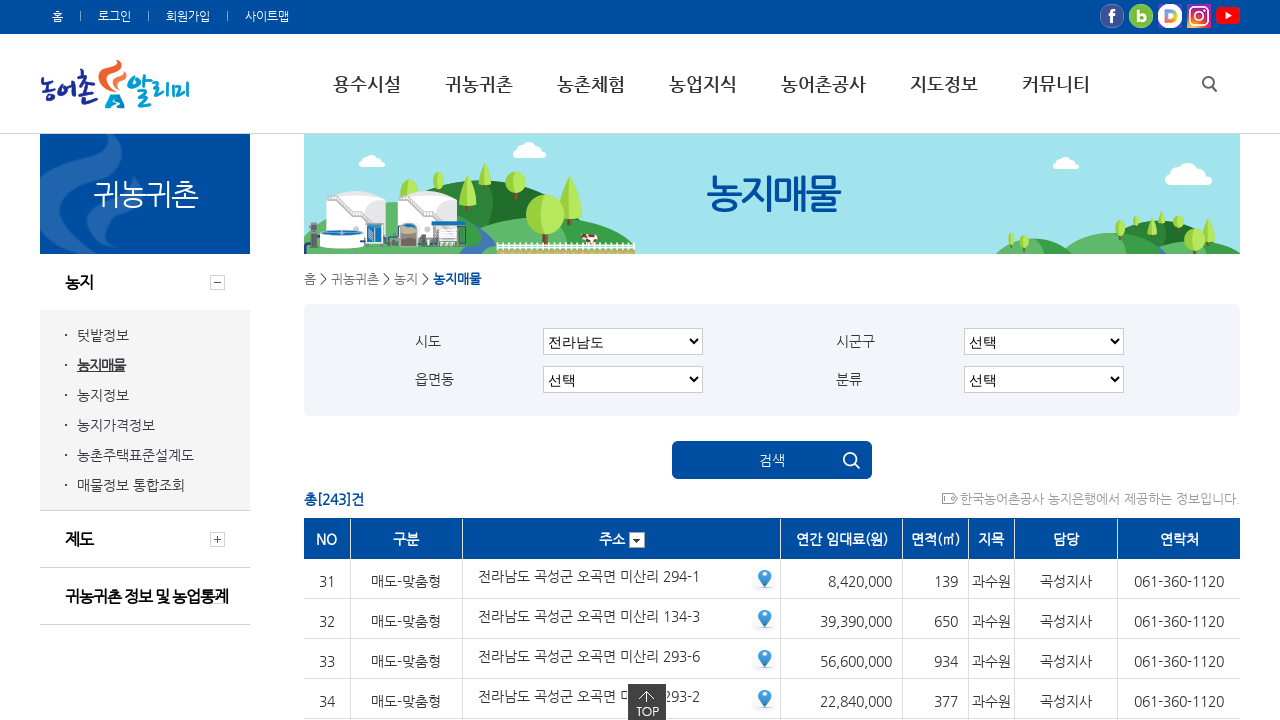

Waited for table content to load after clicking page 6
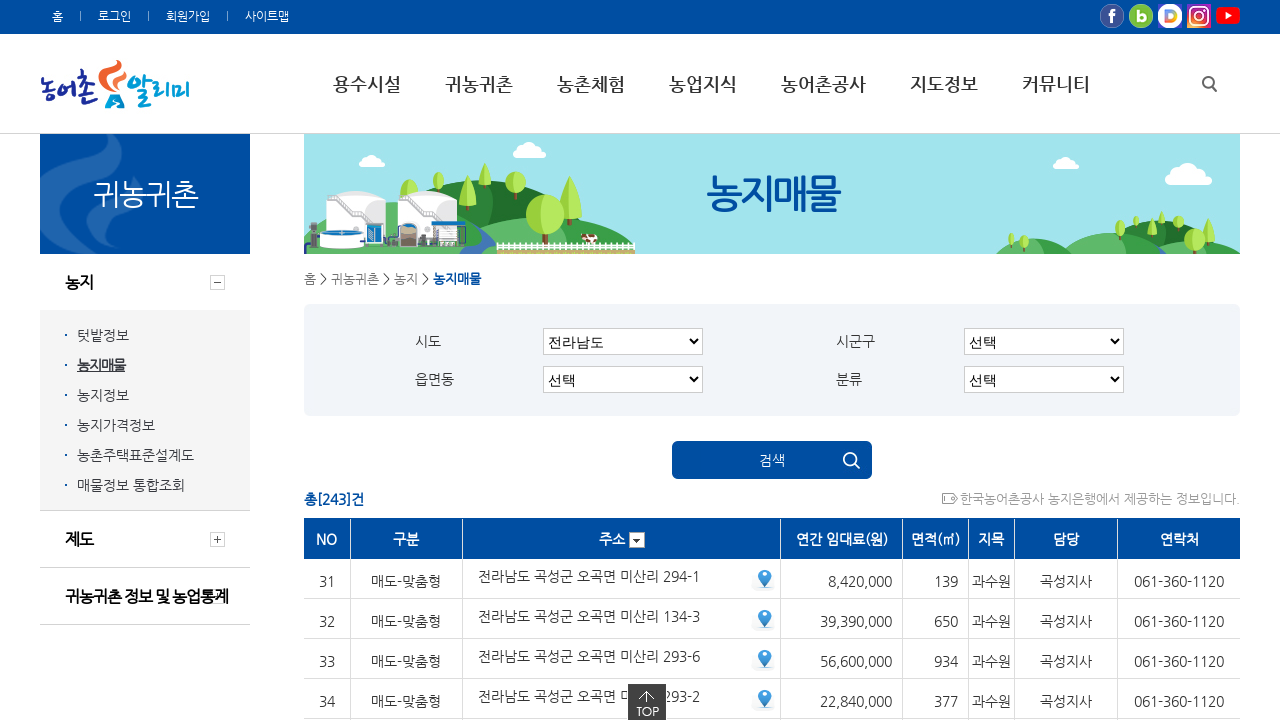

Waited for table rows to be present
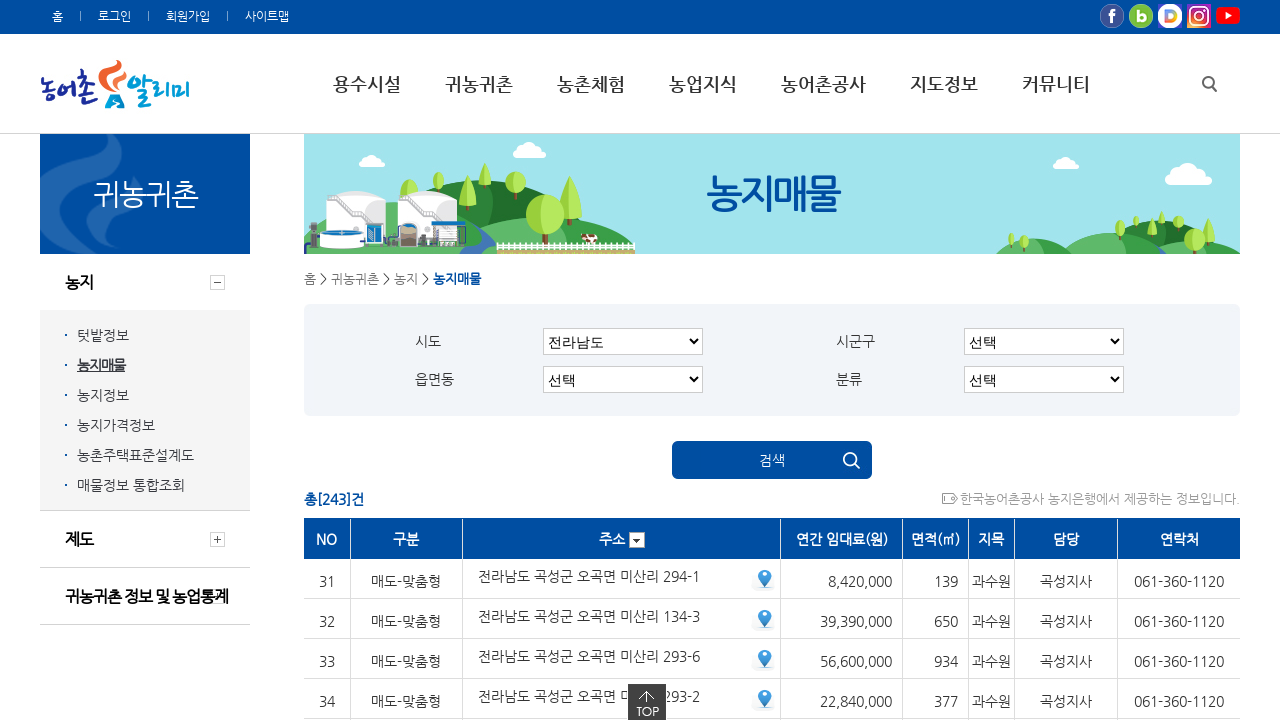

Clicked pagination link for page 7 at (752, 360) on xpath=//*[@id="list"]/tbody/tr[4]/td/ul/a[7]
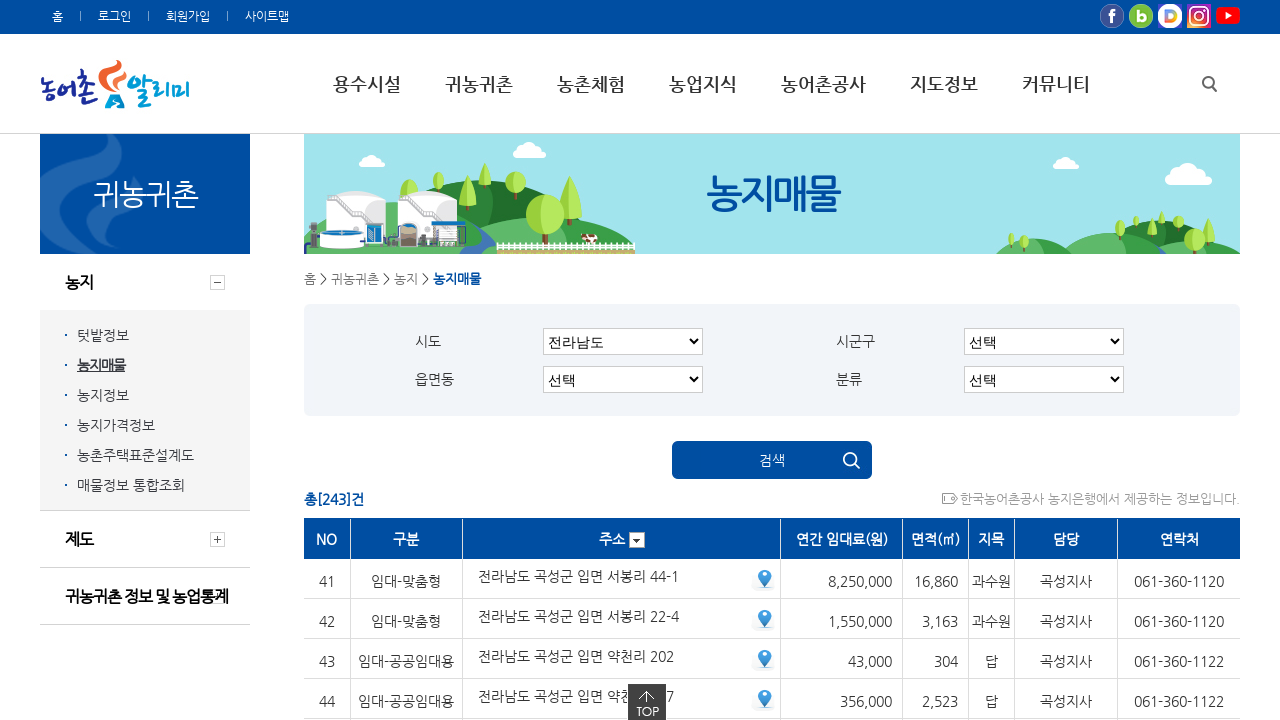

Waited for table content to load after clicking page 7
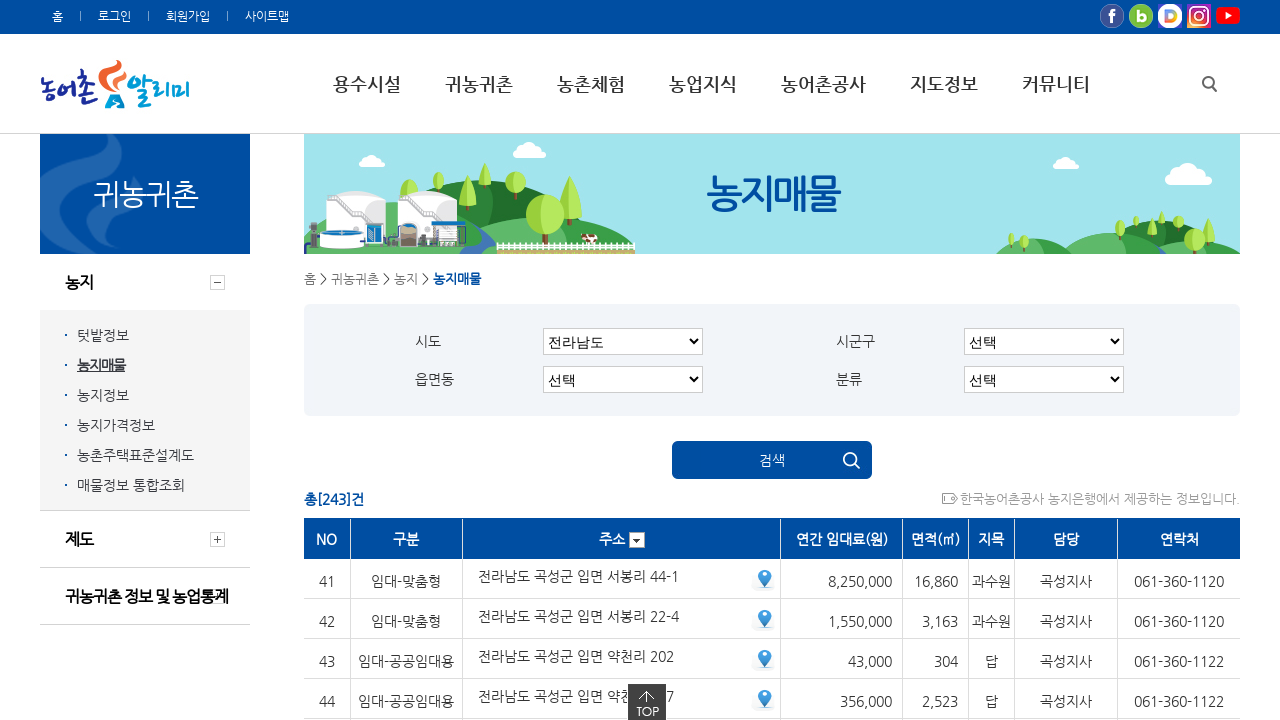

Waited for table rows to be present
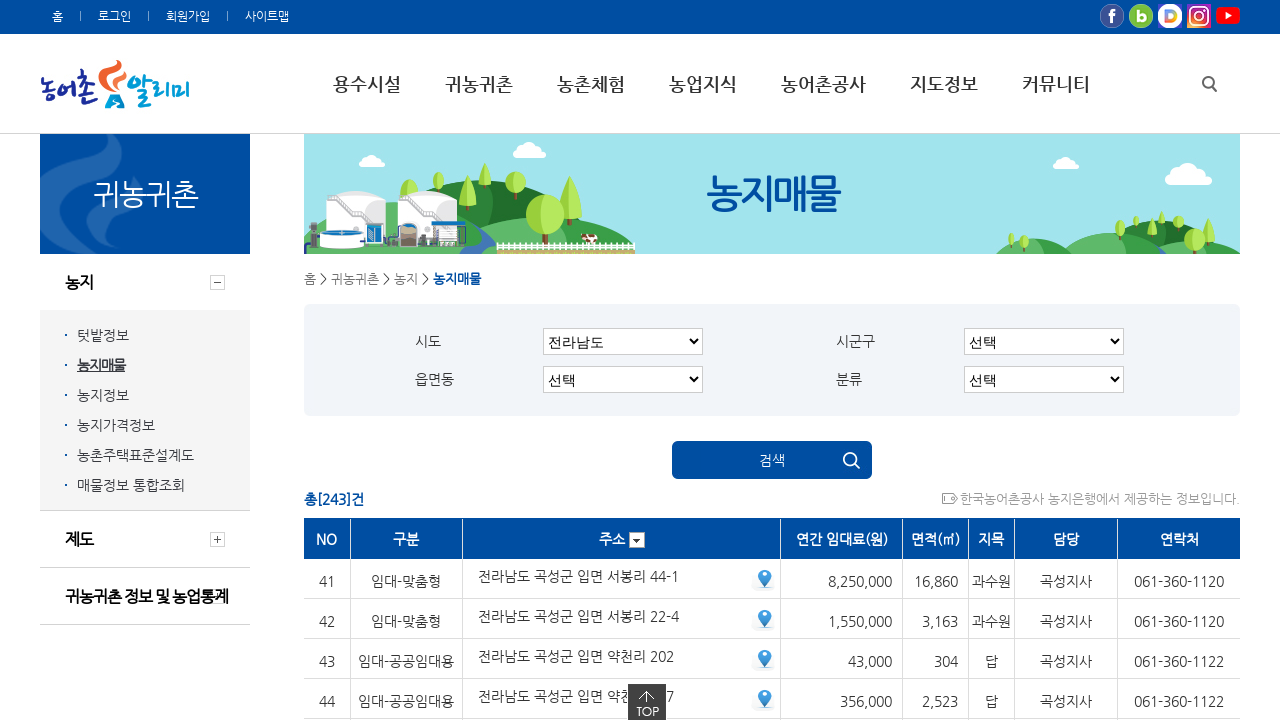

Clicked pagination link for page 8 at (788, 360) on xpath=//*[@id="list"]/tbody/tr[4]/td/ul/a[8]
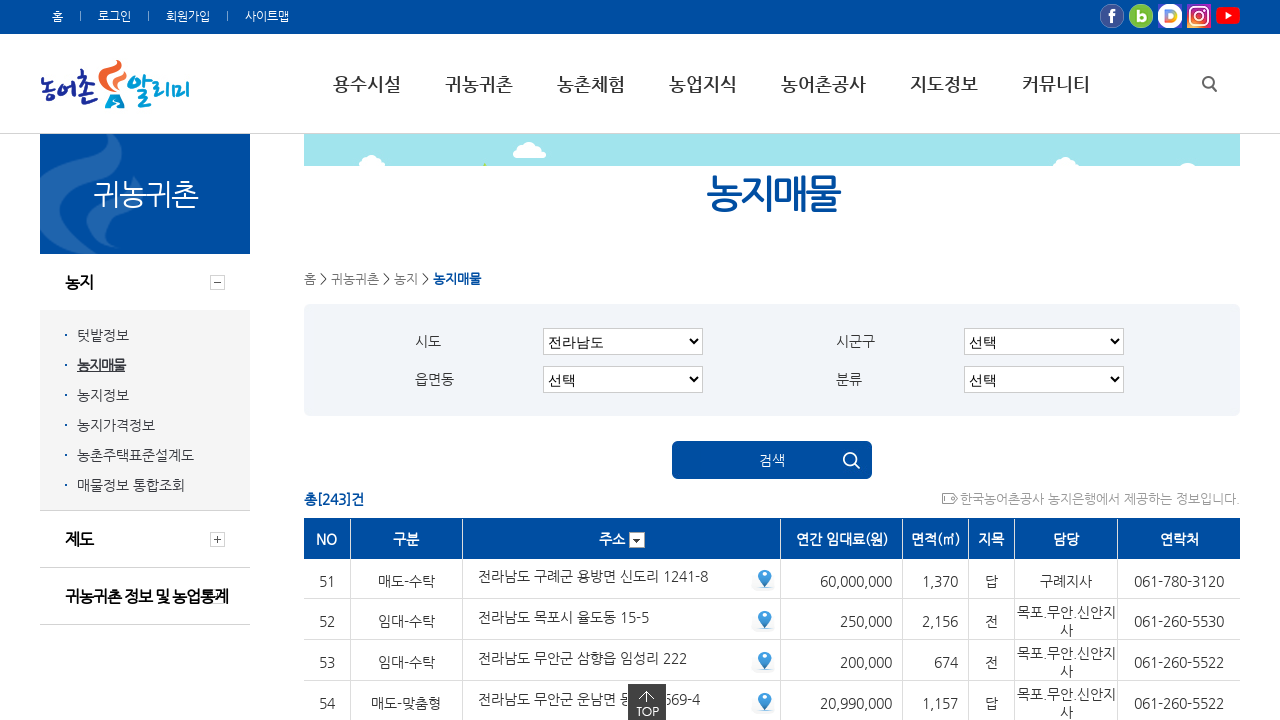

Waited for table content to load after clicking page 8
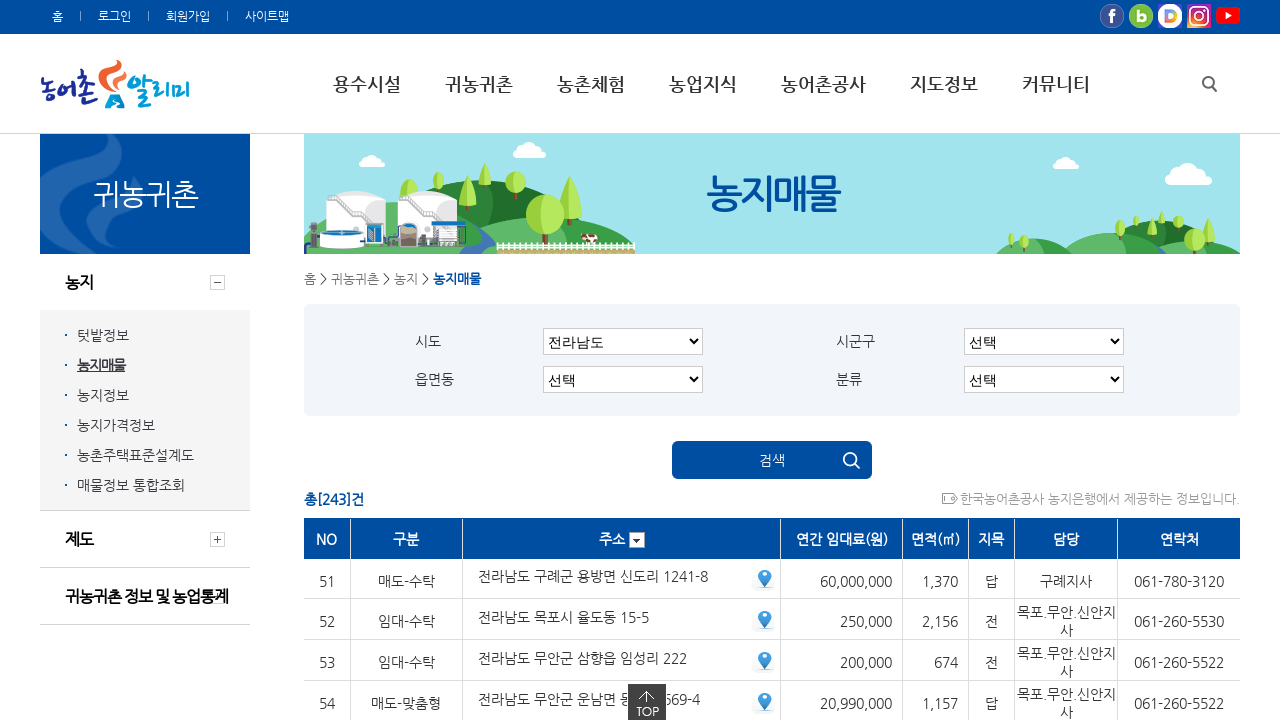

Waited for table rows to be present
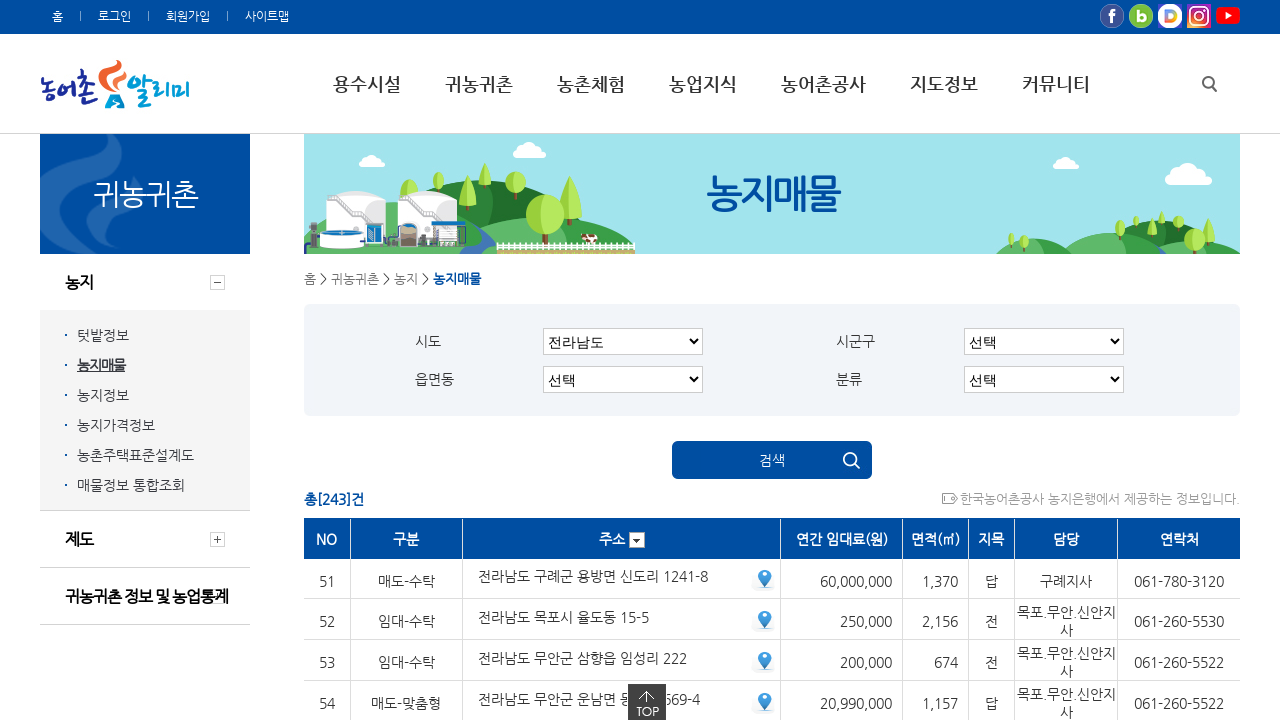

Clicked pagination link for page 9 at (824, 360) on xpath=//*[@id="list"]/tbody/tr[4]/td/ul/a[9]
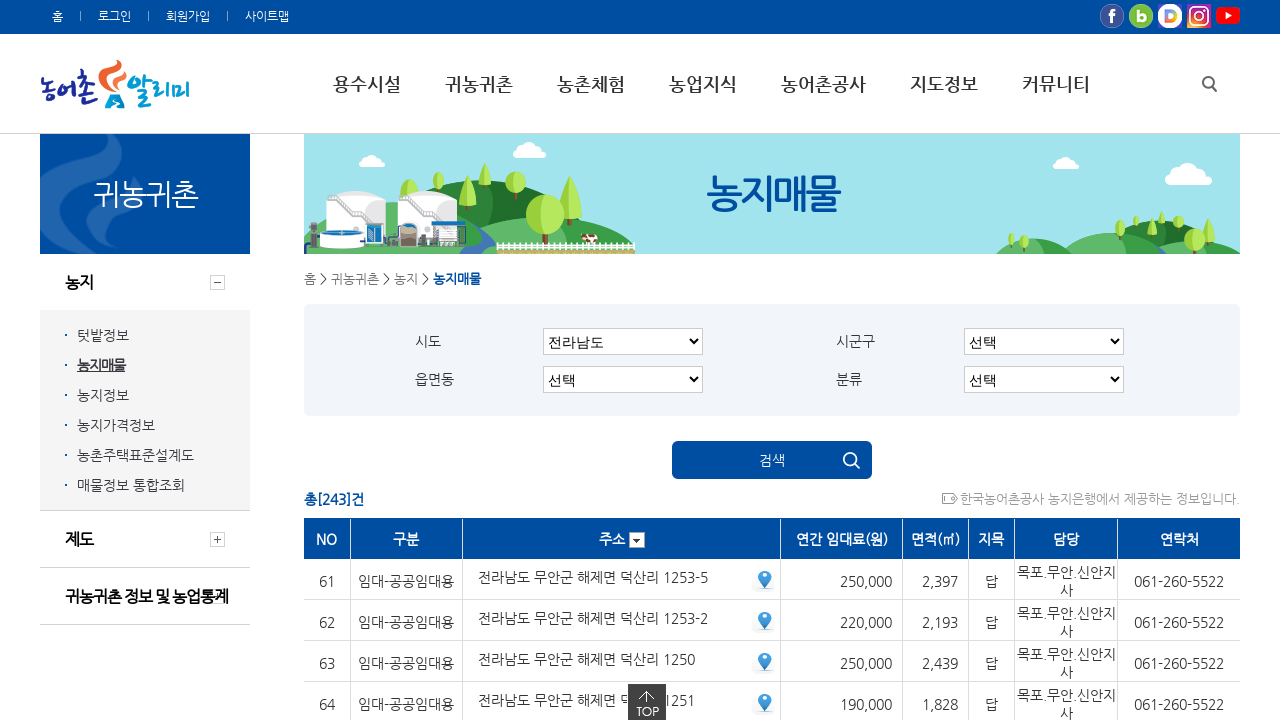

Waited for table content to load after clicking page 9
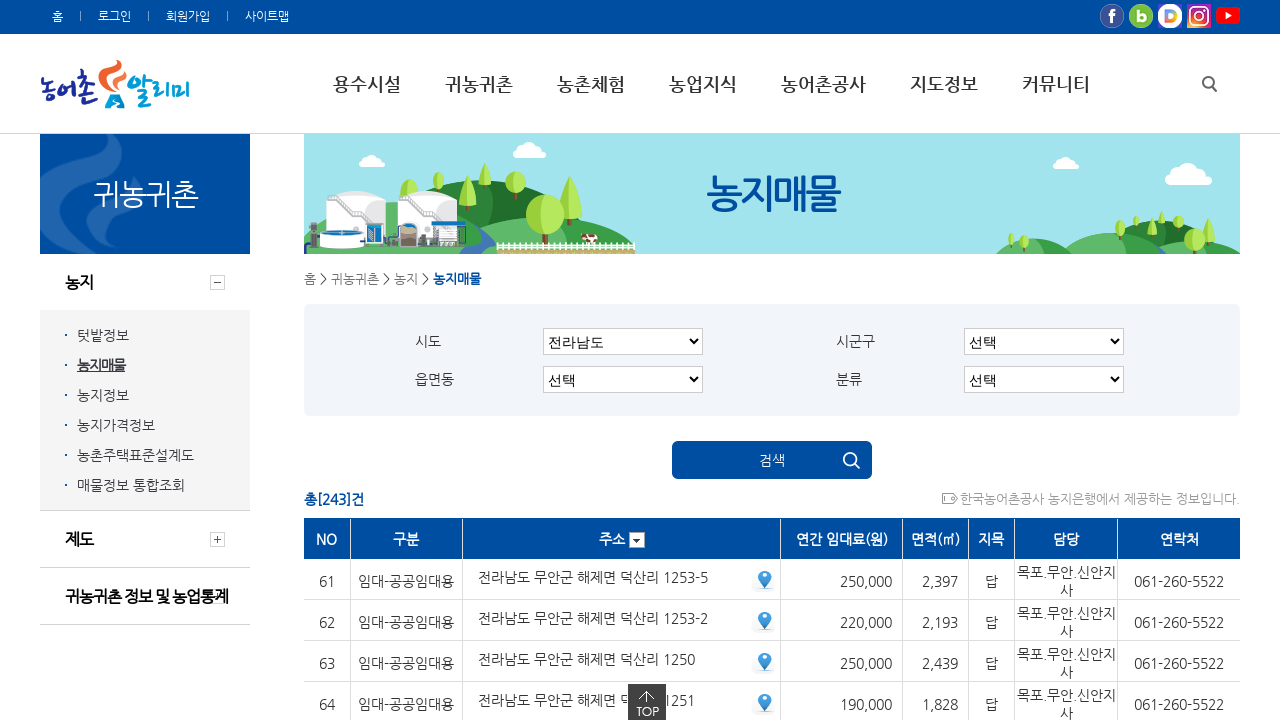

Waited for table rows to be present
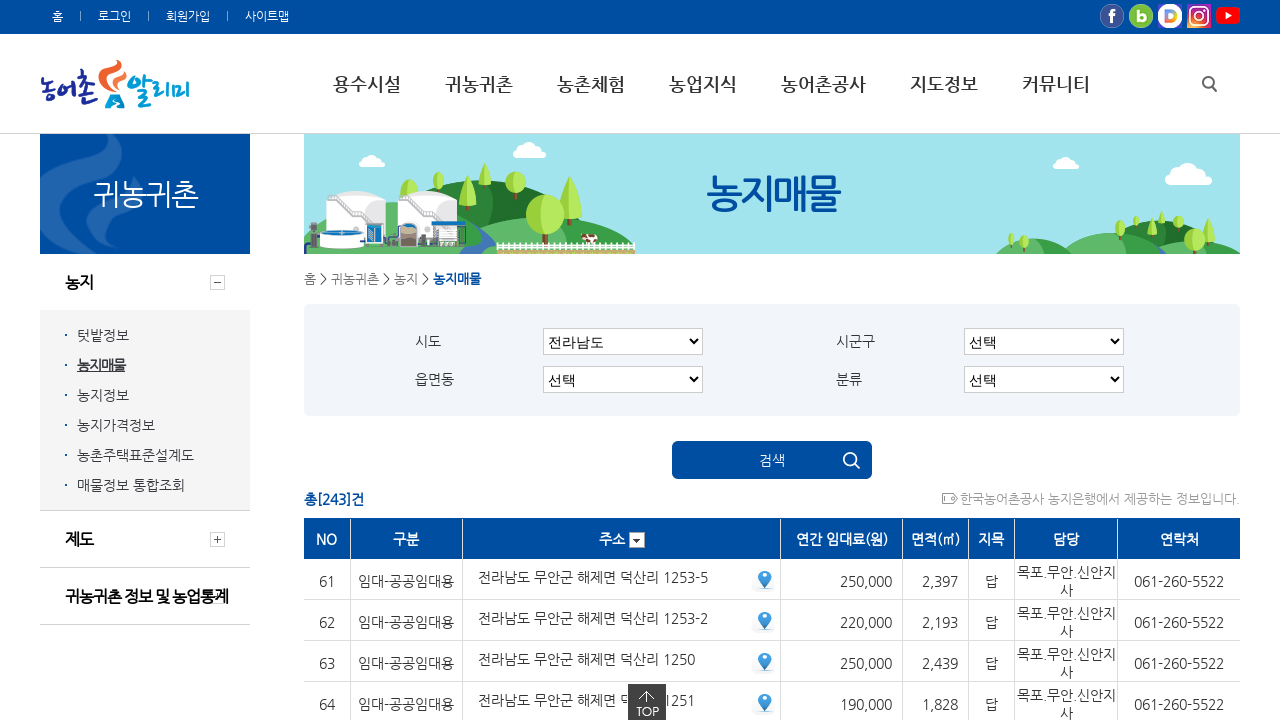

Clicked pagination link for page 10 at (860, 360) on xpath=//*[@id="list"]/tbody/tr[4]/td/ul/a[10]
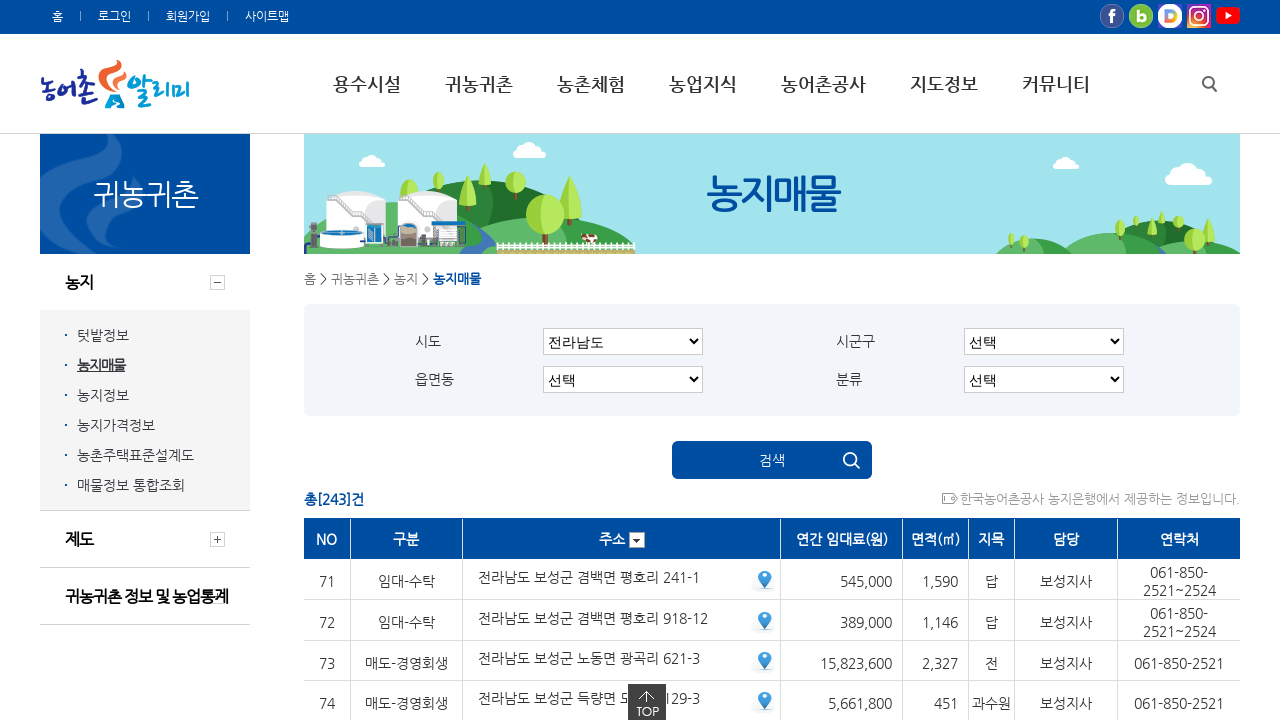

Waited for table content to load after clicking page 10
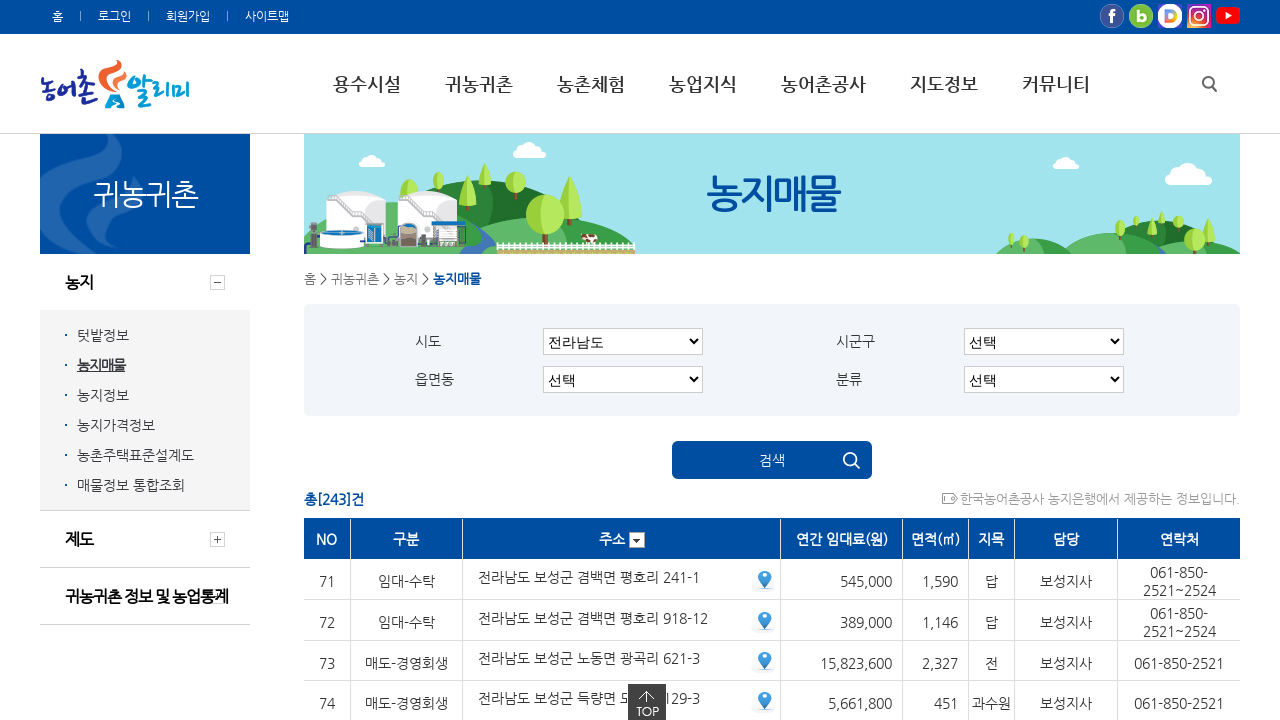

Waited for table rows to be present
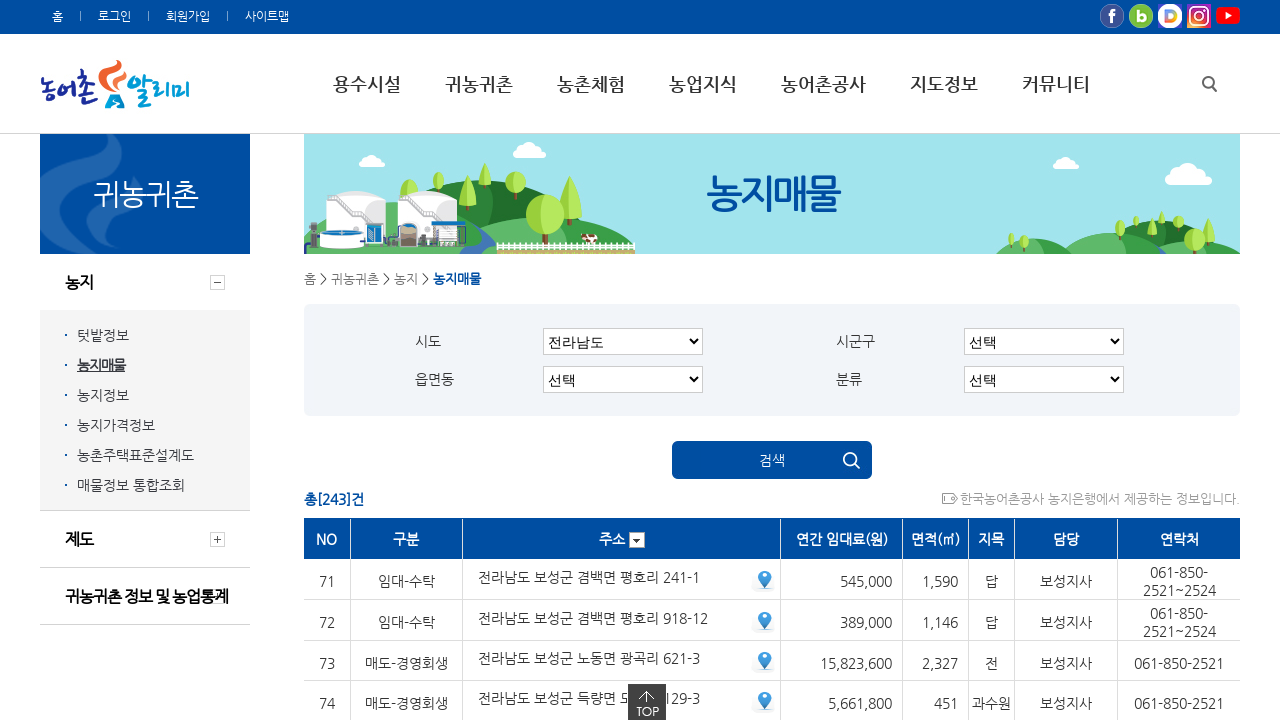

Clicked pagination link for page 11 at (896, 360) on xpath=//*[@id="list"]/tbody/tr[4]/td/ul/a[11]
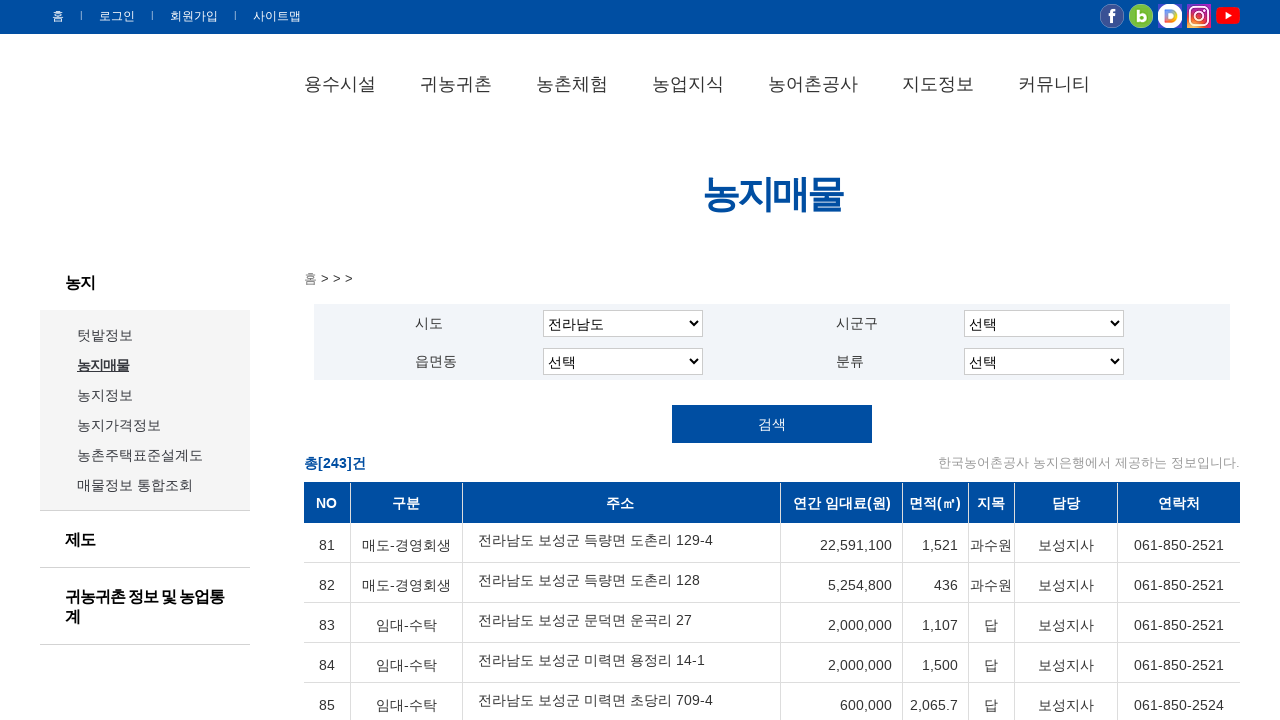

Waited for table content to load after clicking page 11
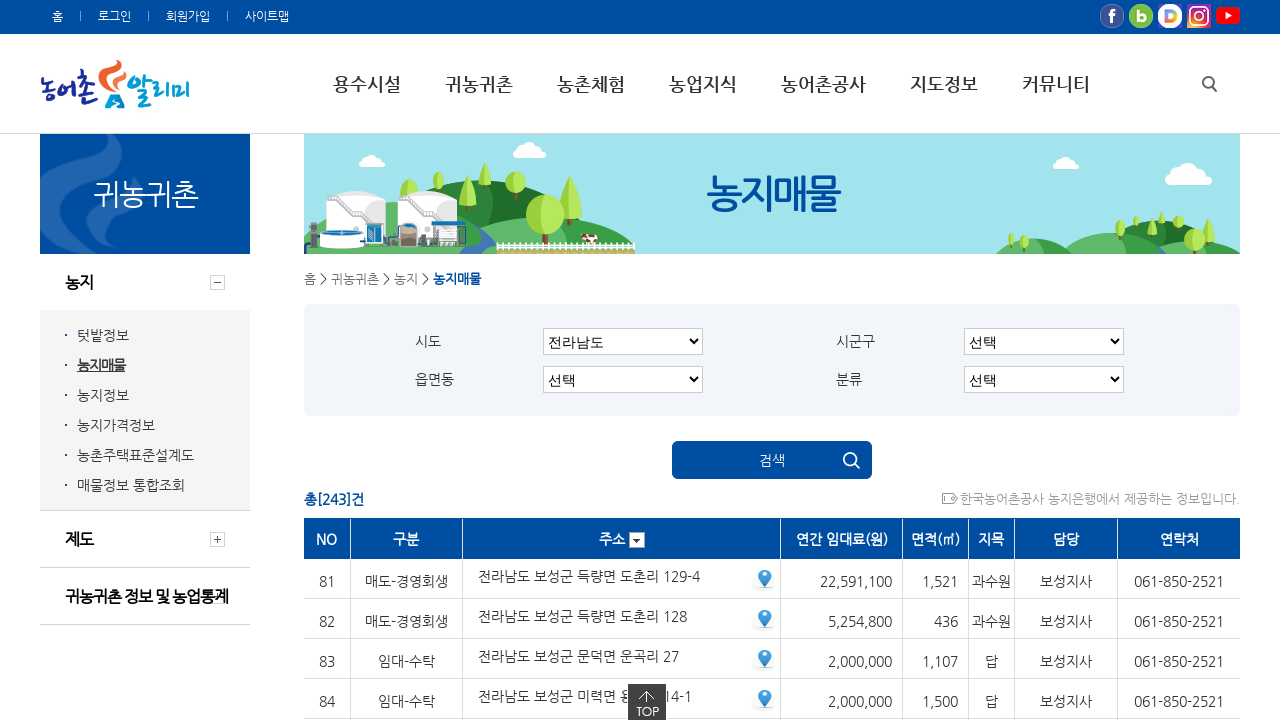

Waited for table rows to be present
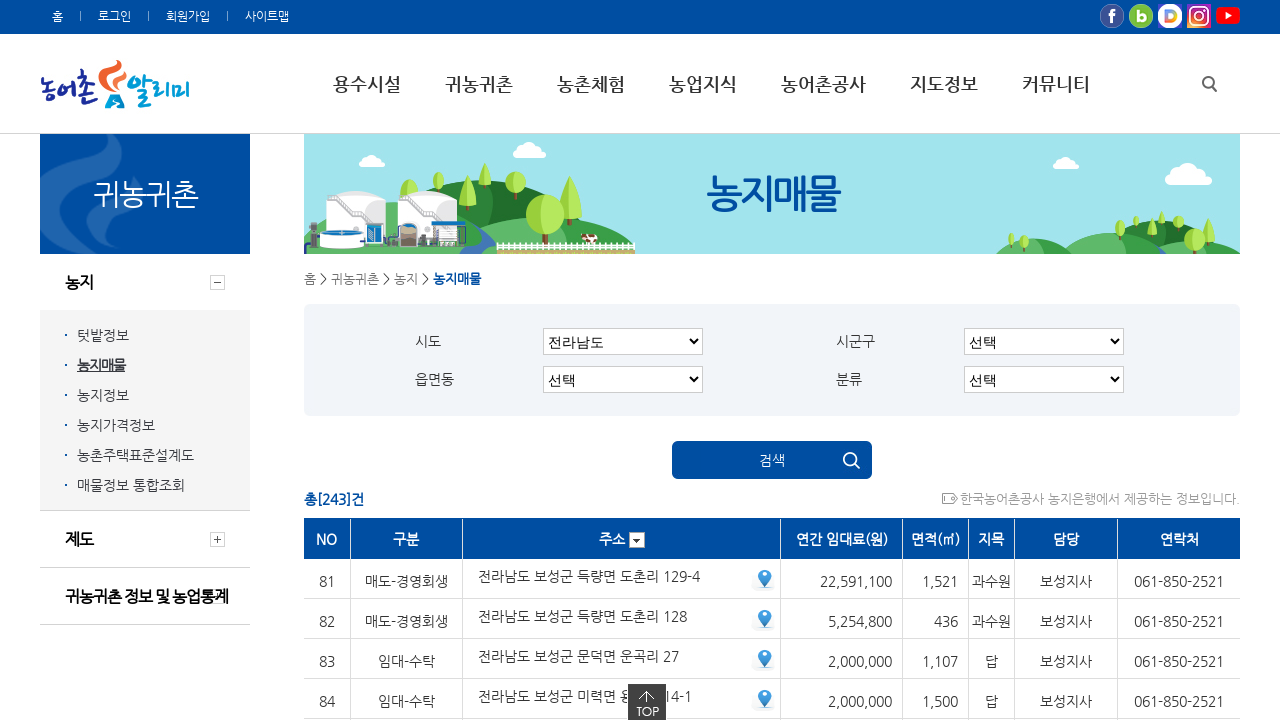

Clicked pagination link for page 12 at (932, 360) on xpath=//*[@id="list"]/tbody/tr[4]/td/ul/a[12]
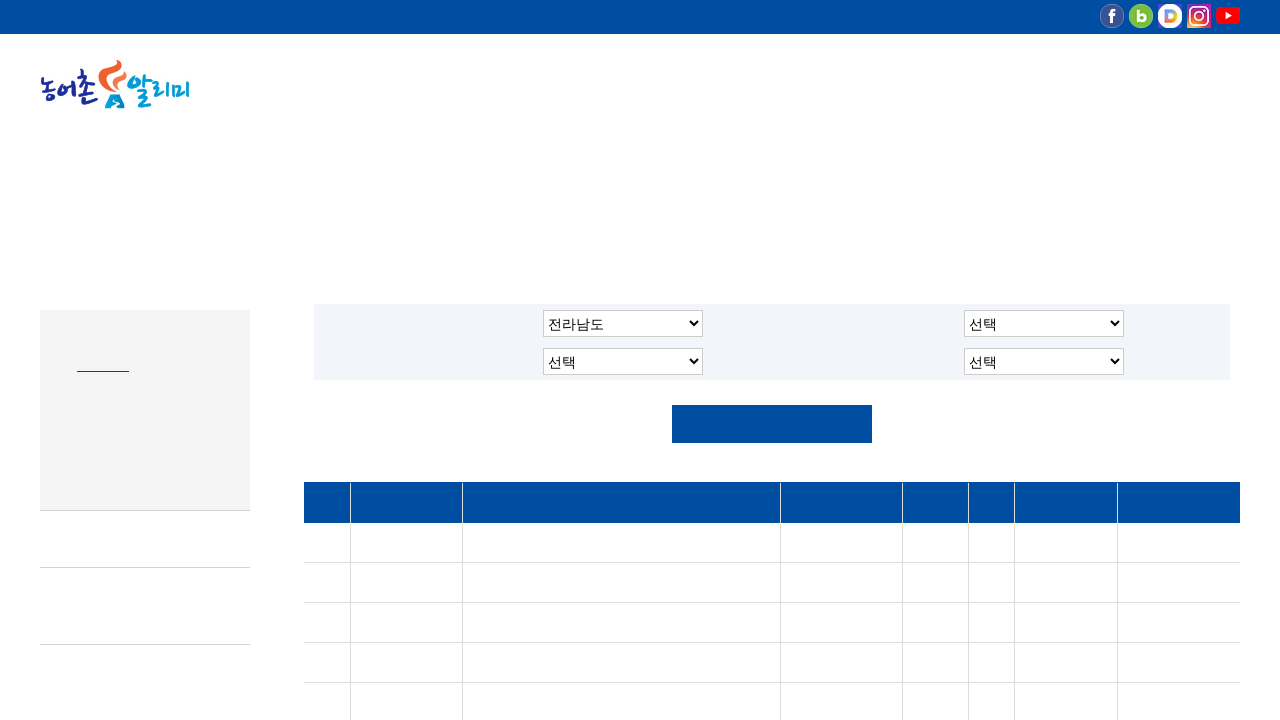

Waited for table content to load after clicking page 12
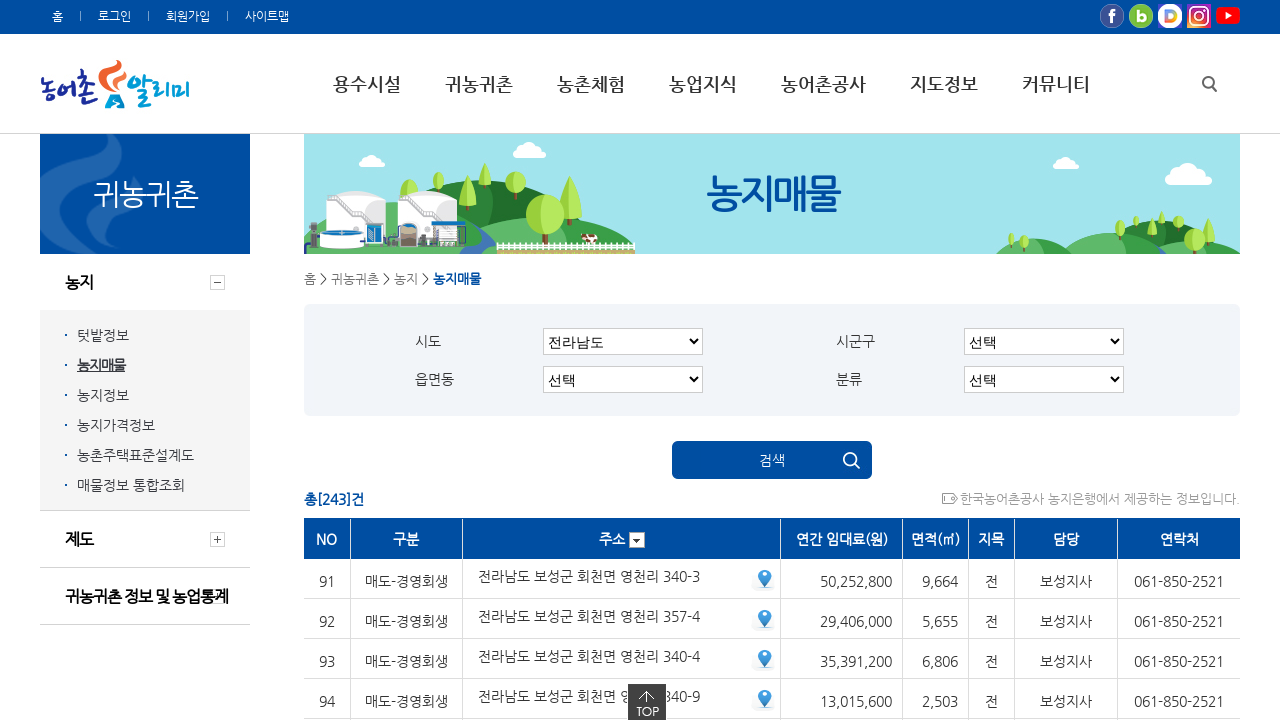

Waited for table rows to be present
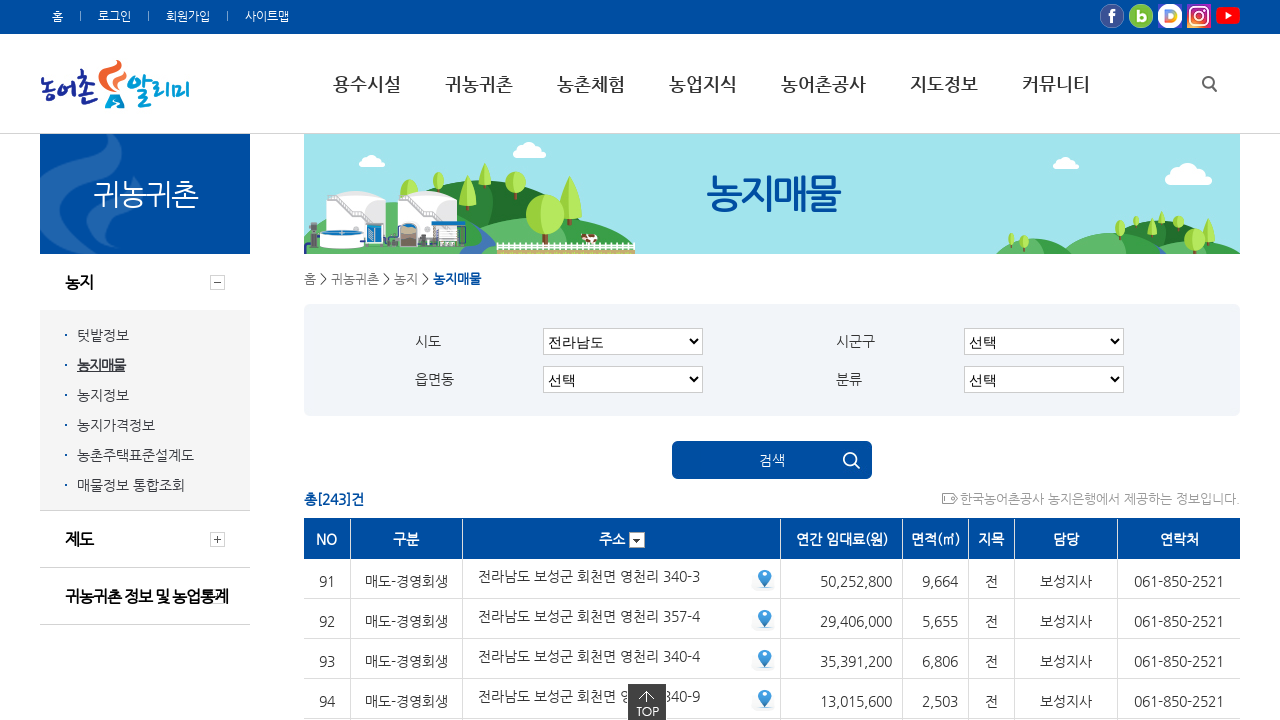

Clicked pagination link for page 13 at (968, 360) on xpath=//*[@id="list"]/tbody/tr[4]/td/ul/a[13]
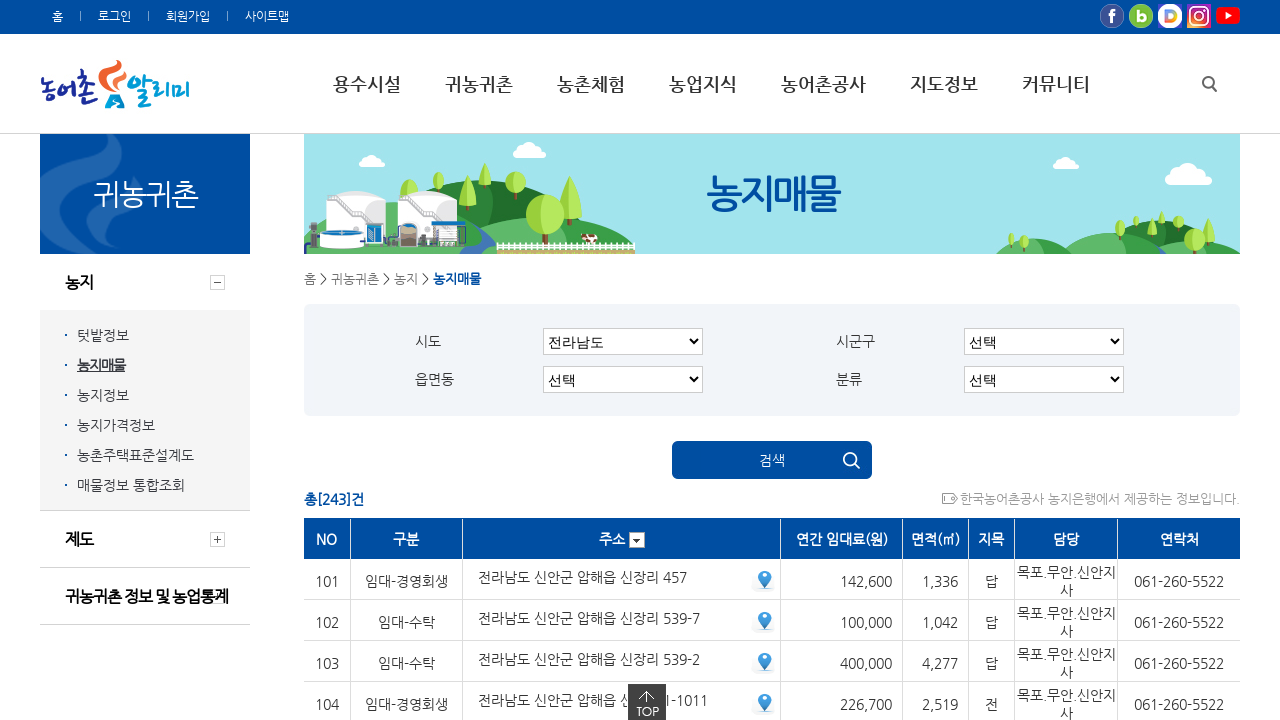

Waited for table content to load after clicking page 13
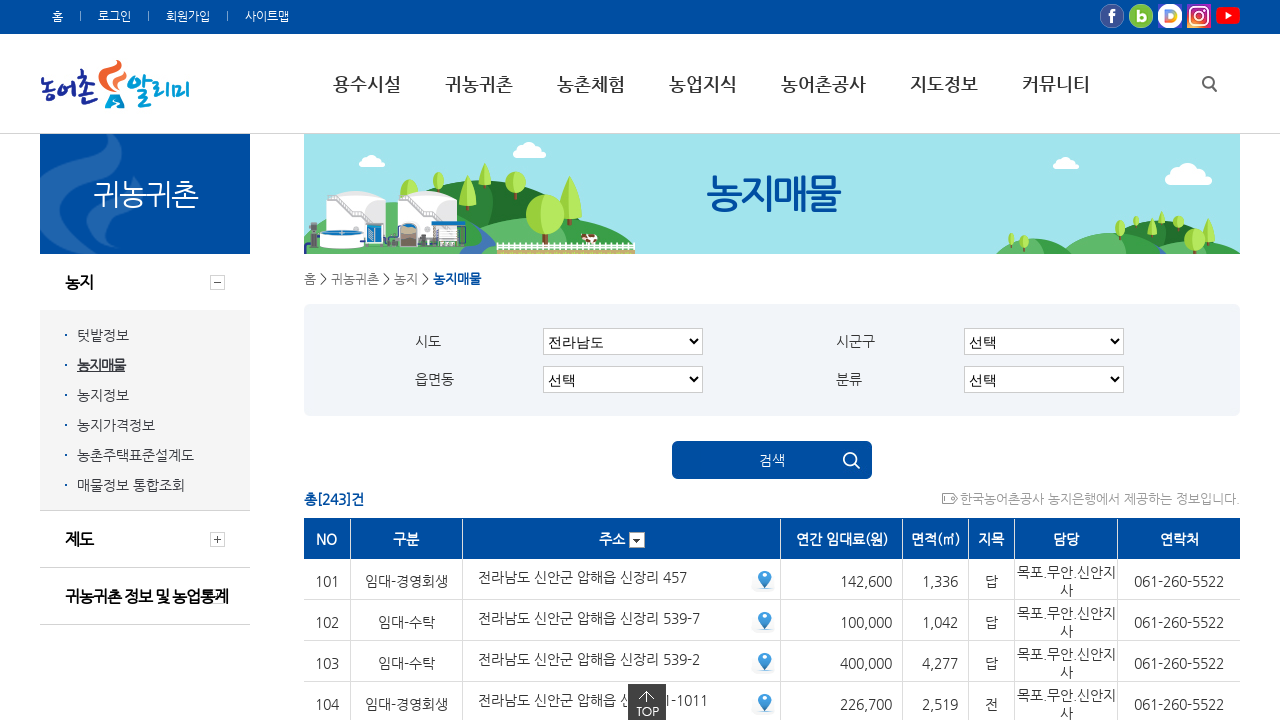

Waited for table rows to be present
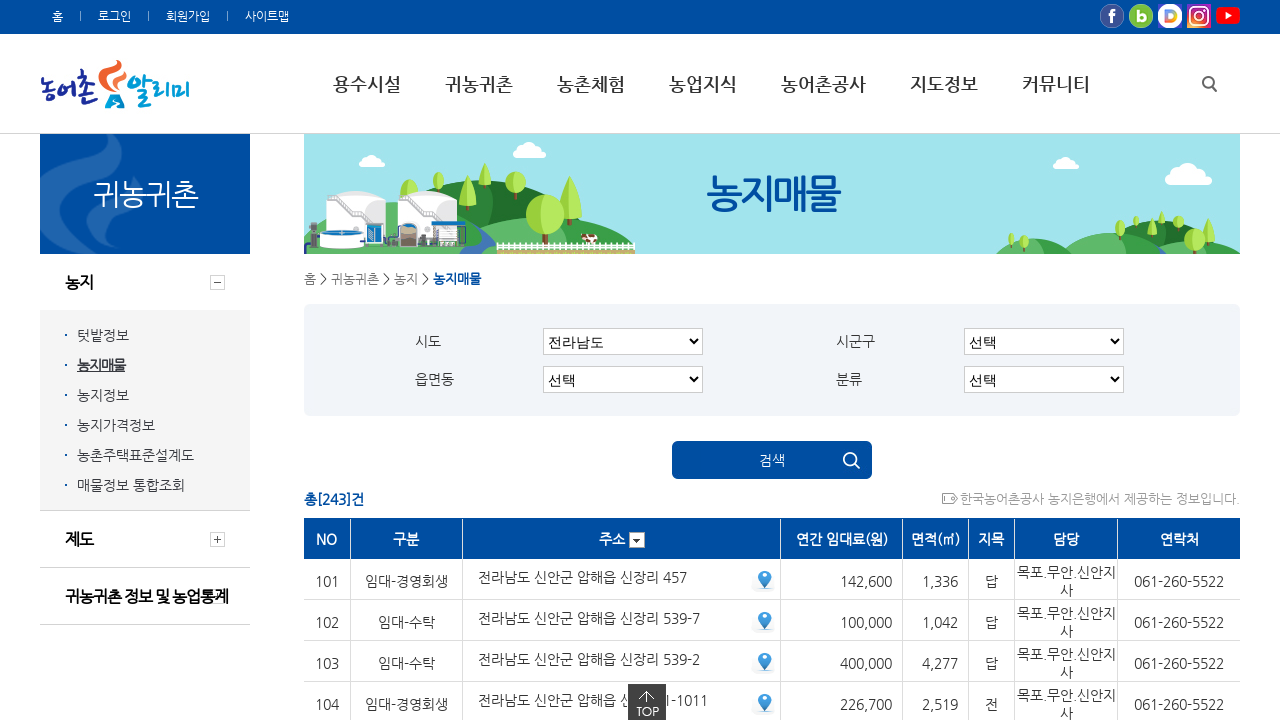

Clicked pagination link for page 4 at (644, 360) on xpath=//*[@id="list"]/tbody/tr[4]/td/ul/a[4]
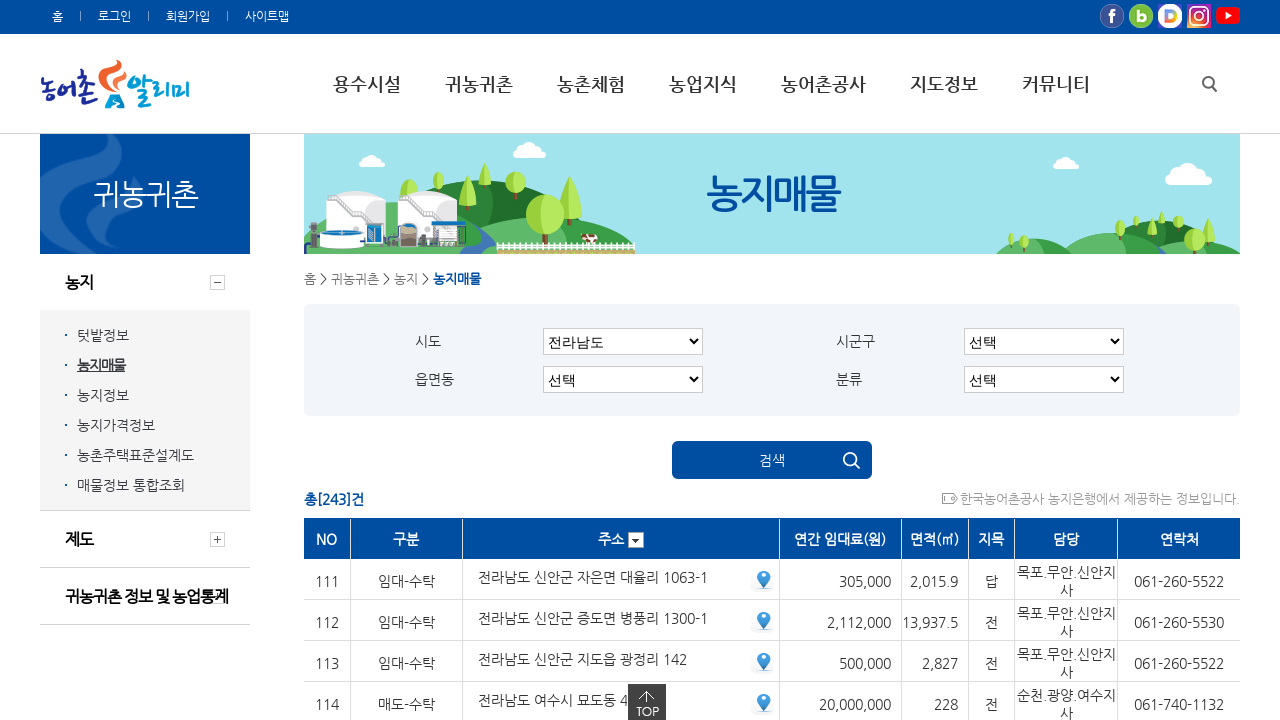

Waited for table content to load after clicking page 4
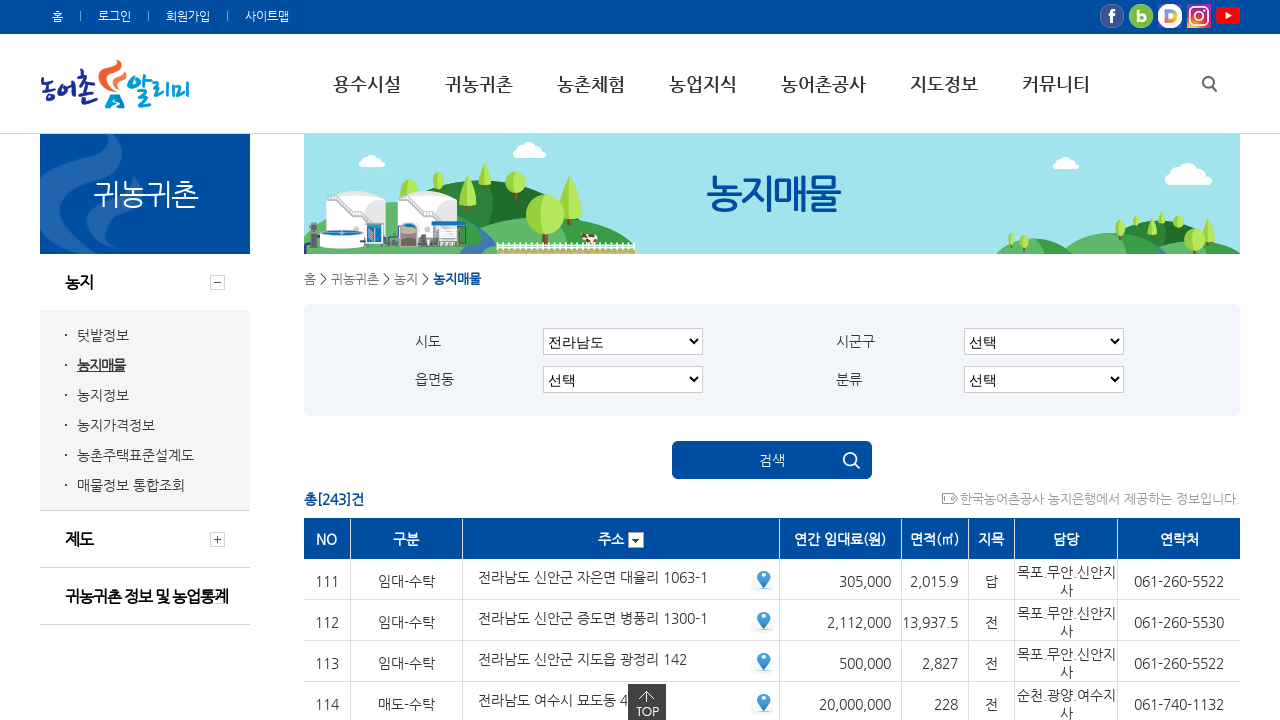

Waited for table rows to be present
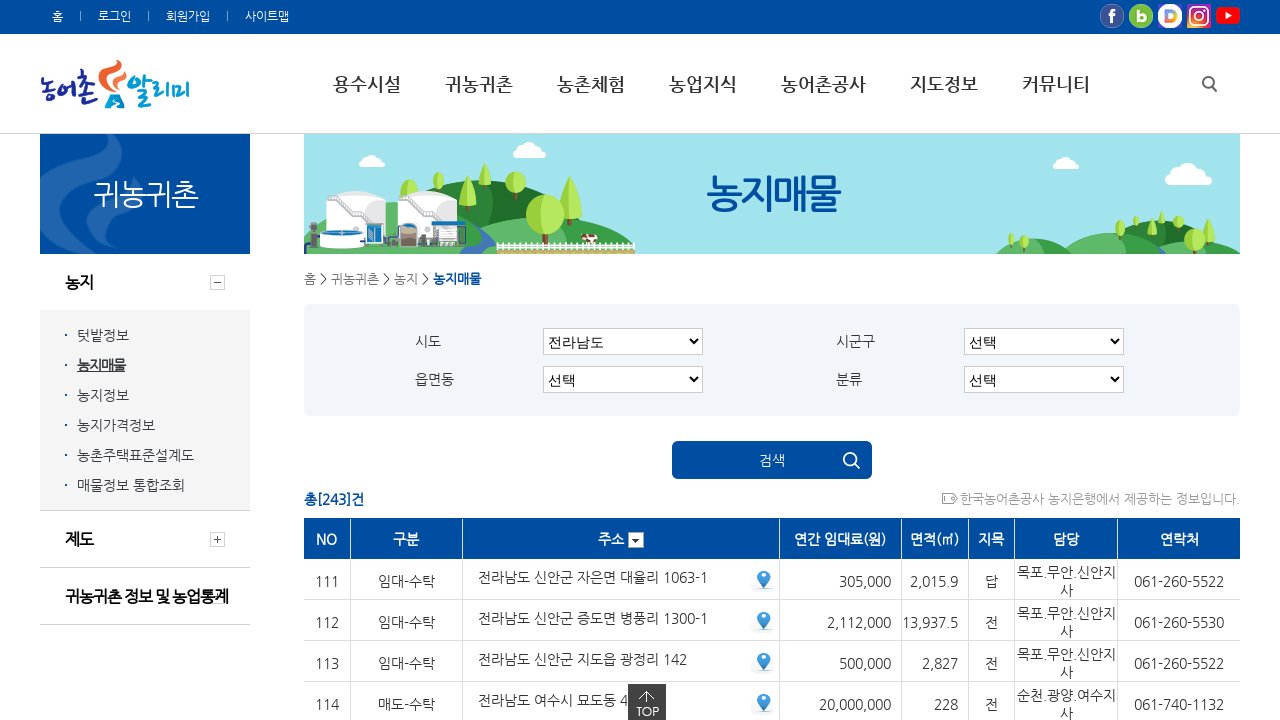

Clicked pagination link for page 5 at (680, 360) on xpath=//*[@id="list"]/tbody/tr[4]/td/ul/a[5]
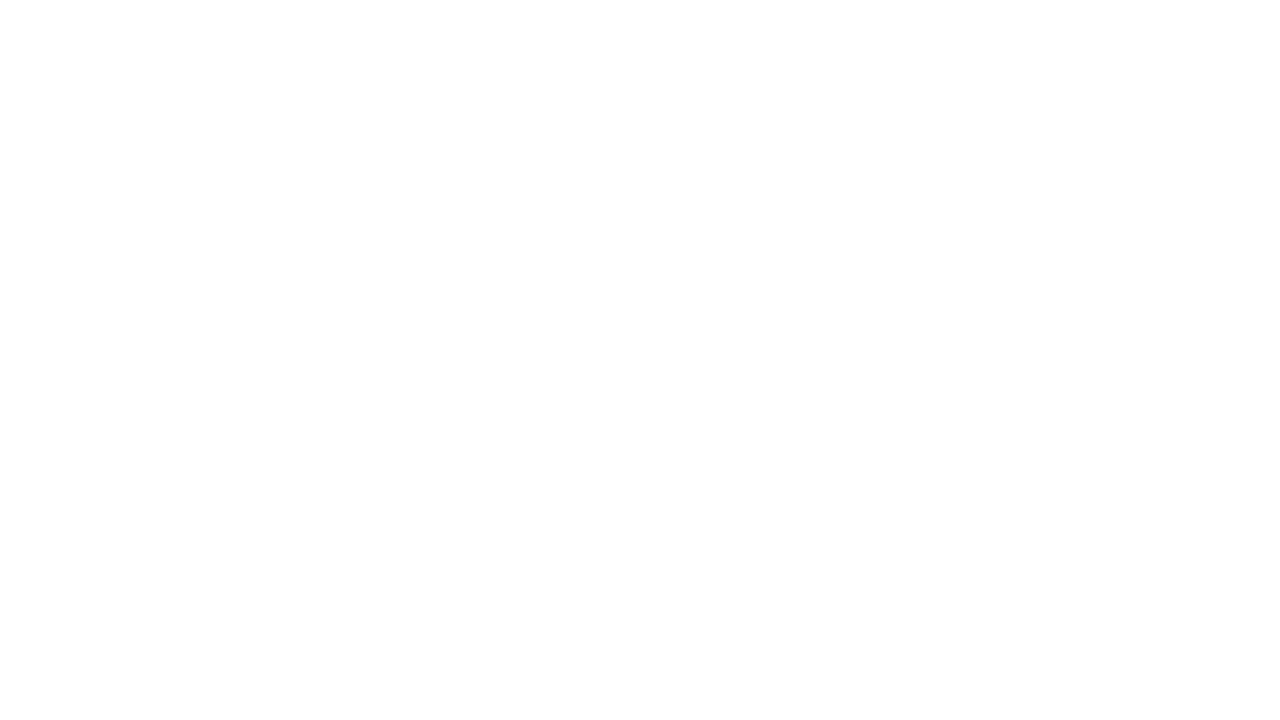

Waited for table content to load after clicking page 5
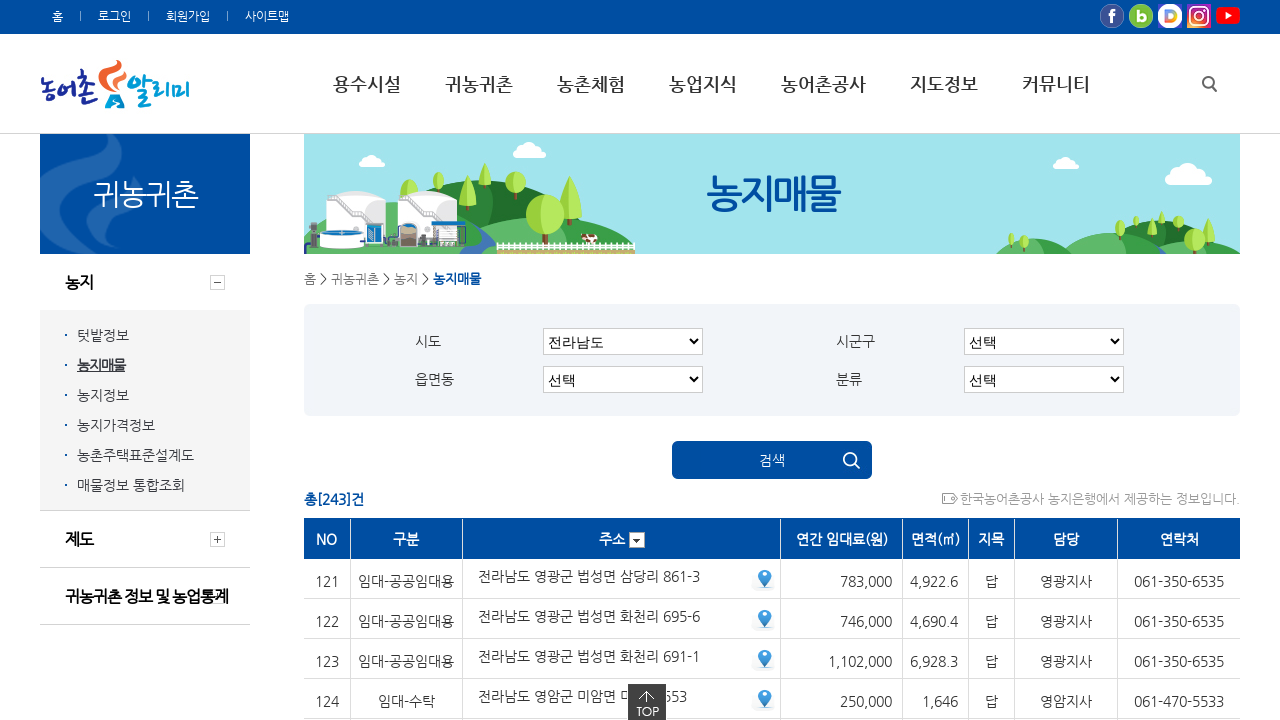

Waited for table rows to be present
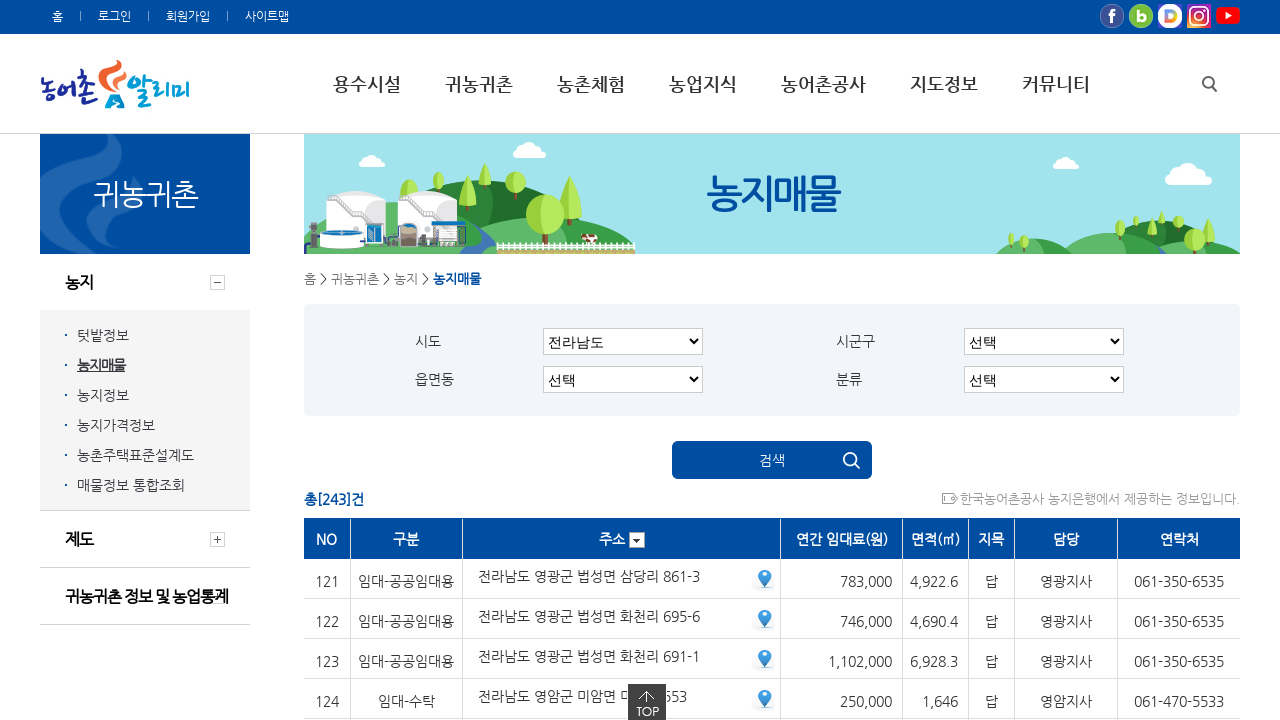

Clicked pagination link for page 6 at (716, 360) on xpath=//*[@id="list"]/tbody/tr[4]/td/ul/a[6]
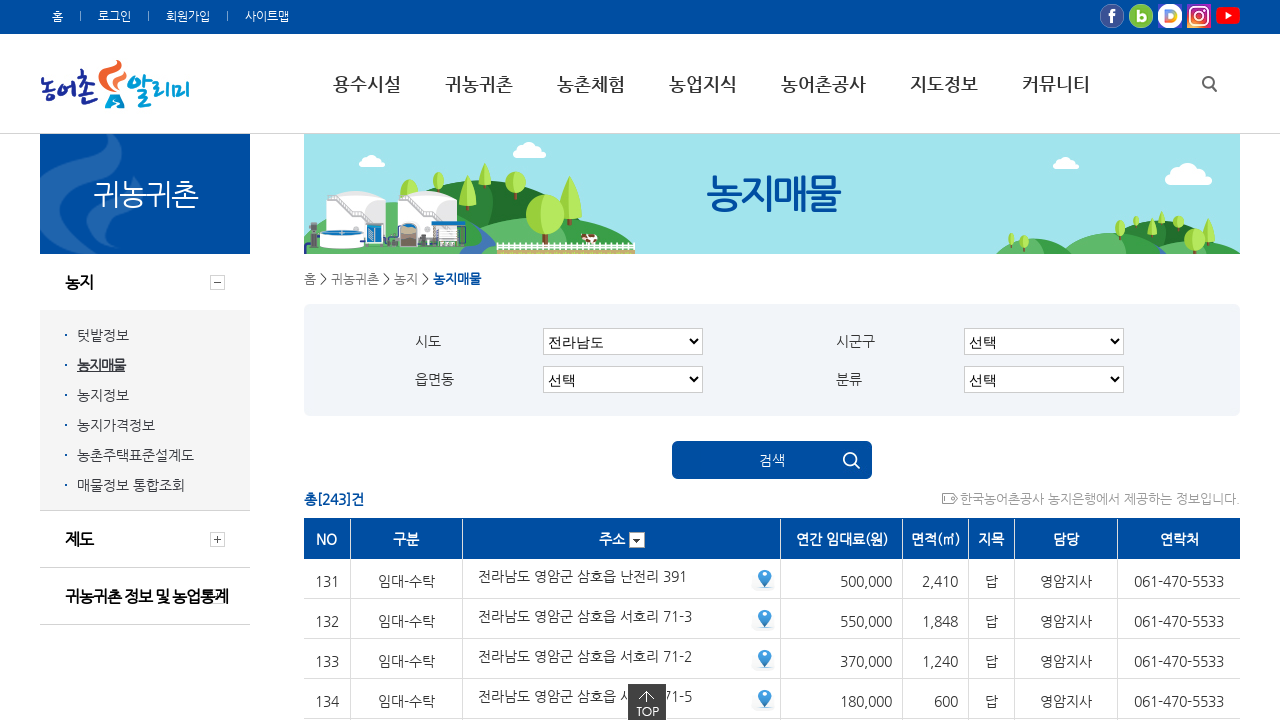

Waited for table content to load after clicking page 6
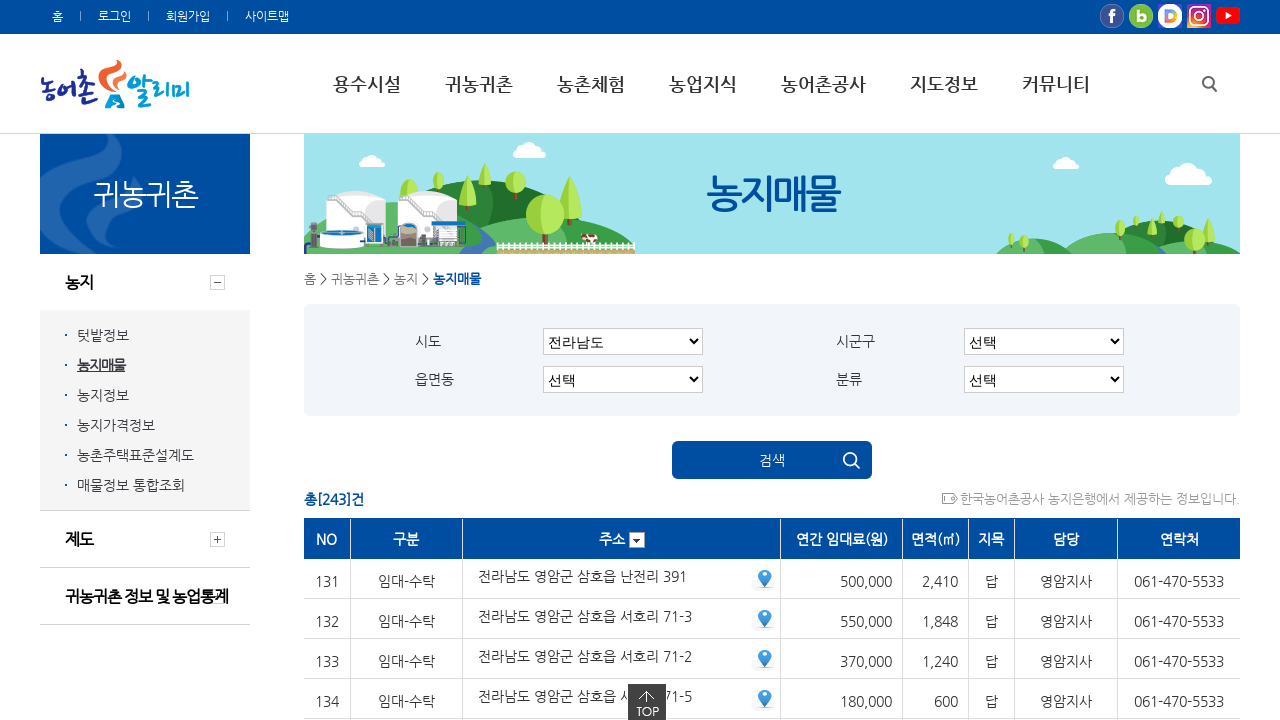

Waited for table rows to be present
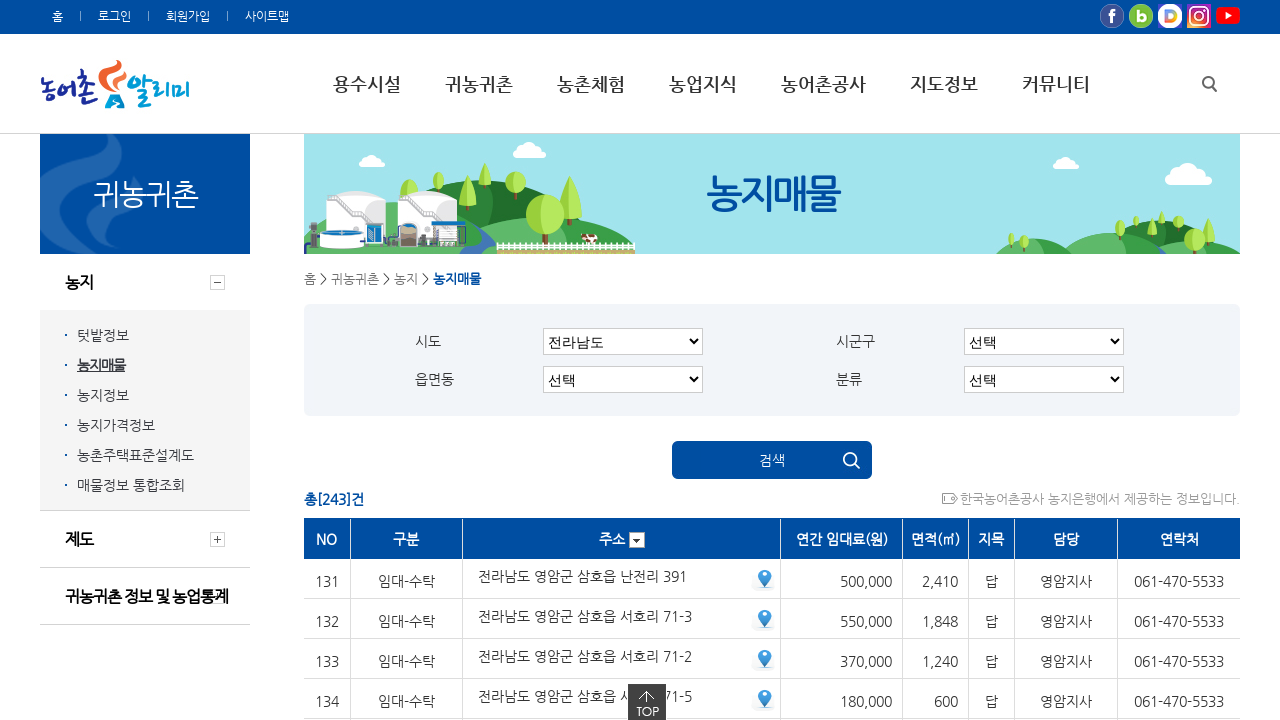

Clicked pagination link for page 7 at (752, 360) on xpath=//*[@id="list"]/tbody/tr[4]/td/ul/a[7]
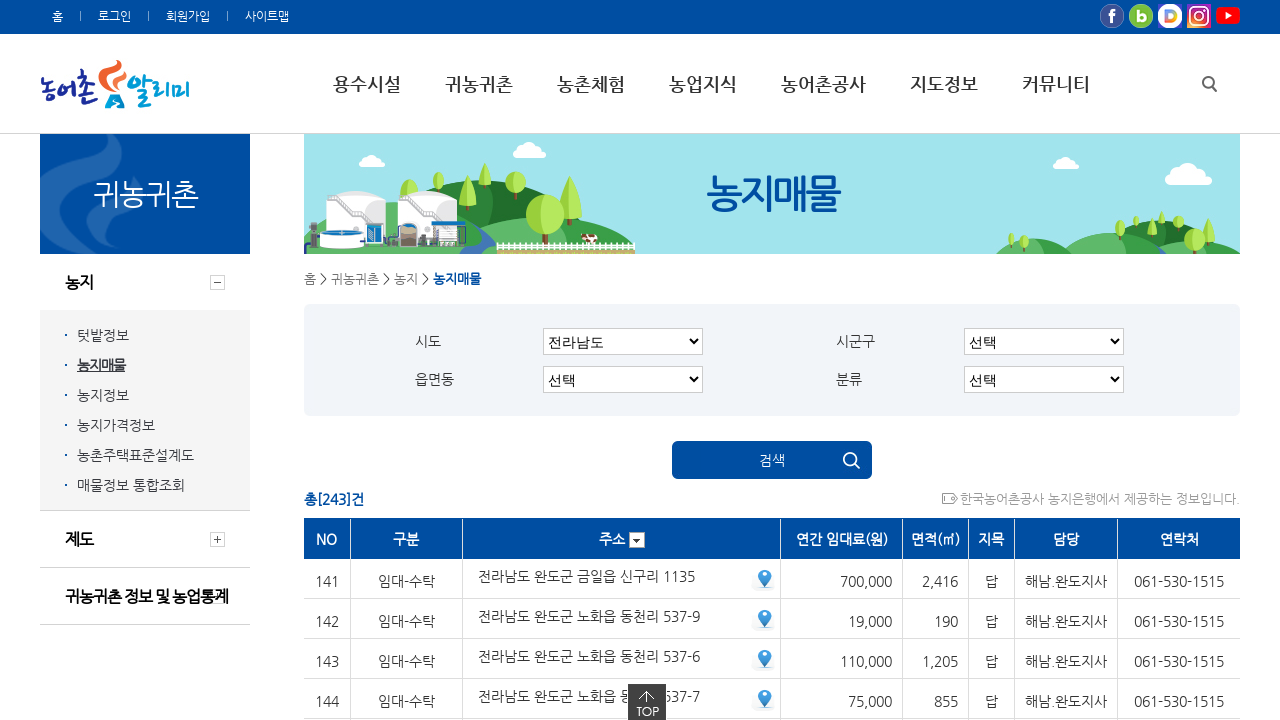

Waited for table content to load after clicking page 7
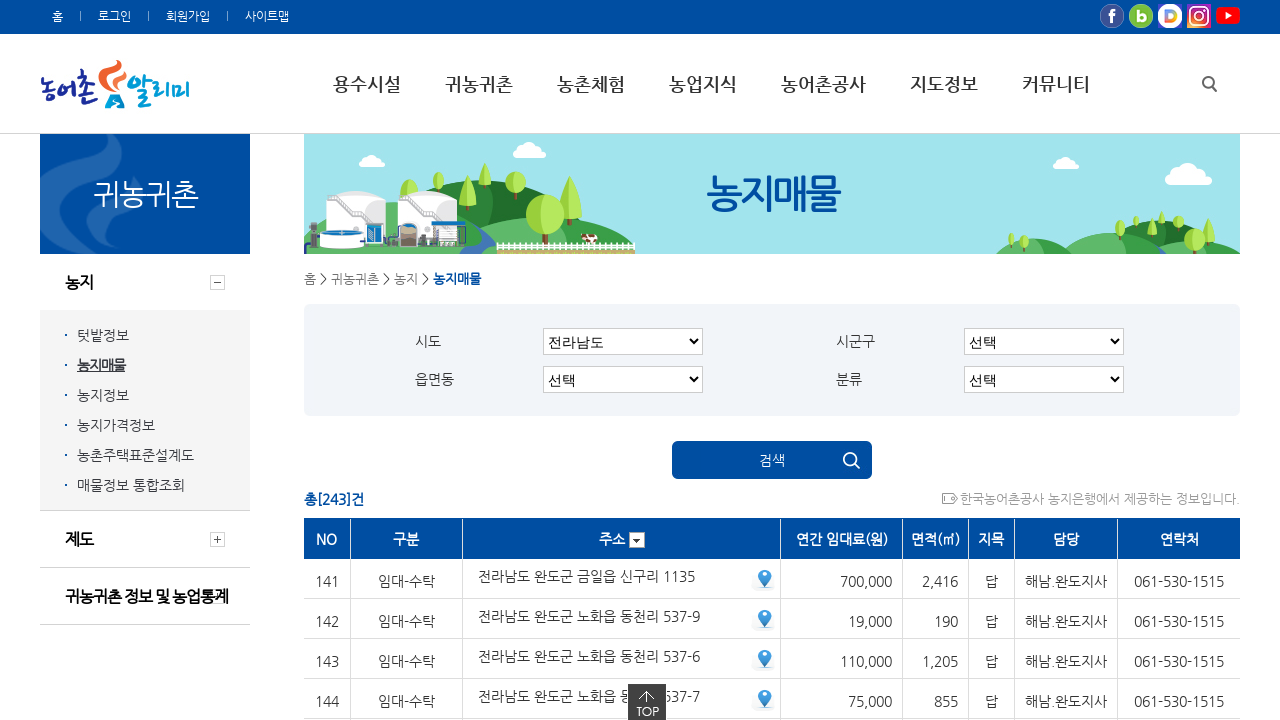

Waited for table rows to be present
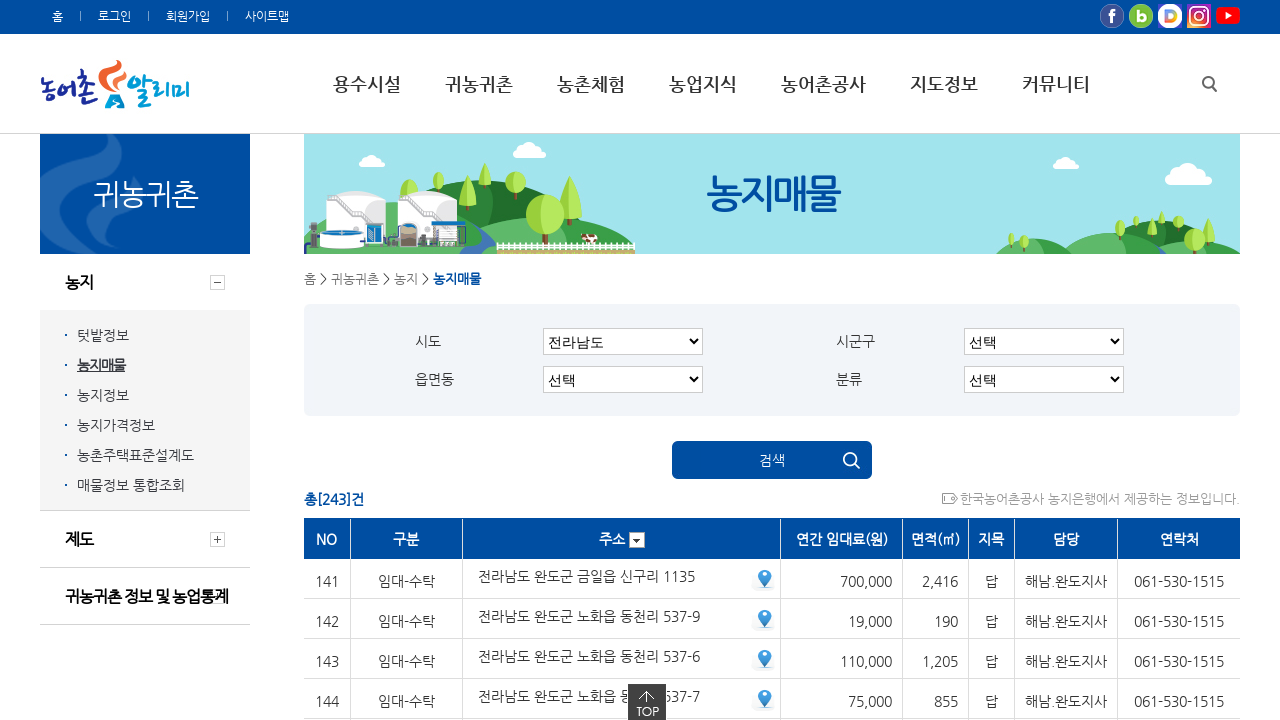

Clicked pagination link for page 8 at (788, 360) on xpath=//*[@id="list"]/tbody/tr[4]/td/ul/a[8]
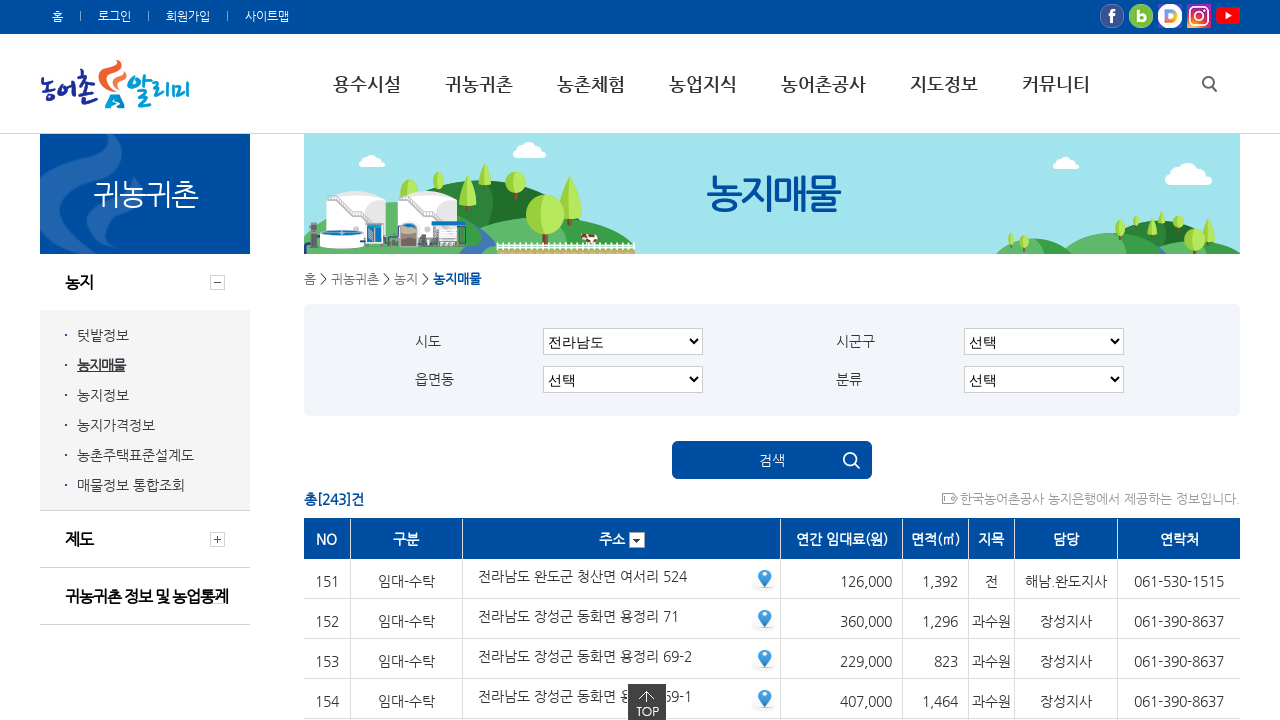

Waited for table content to load after clicking page 8
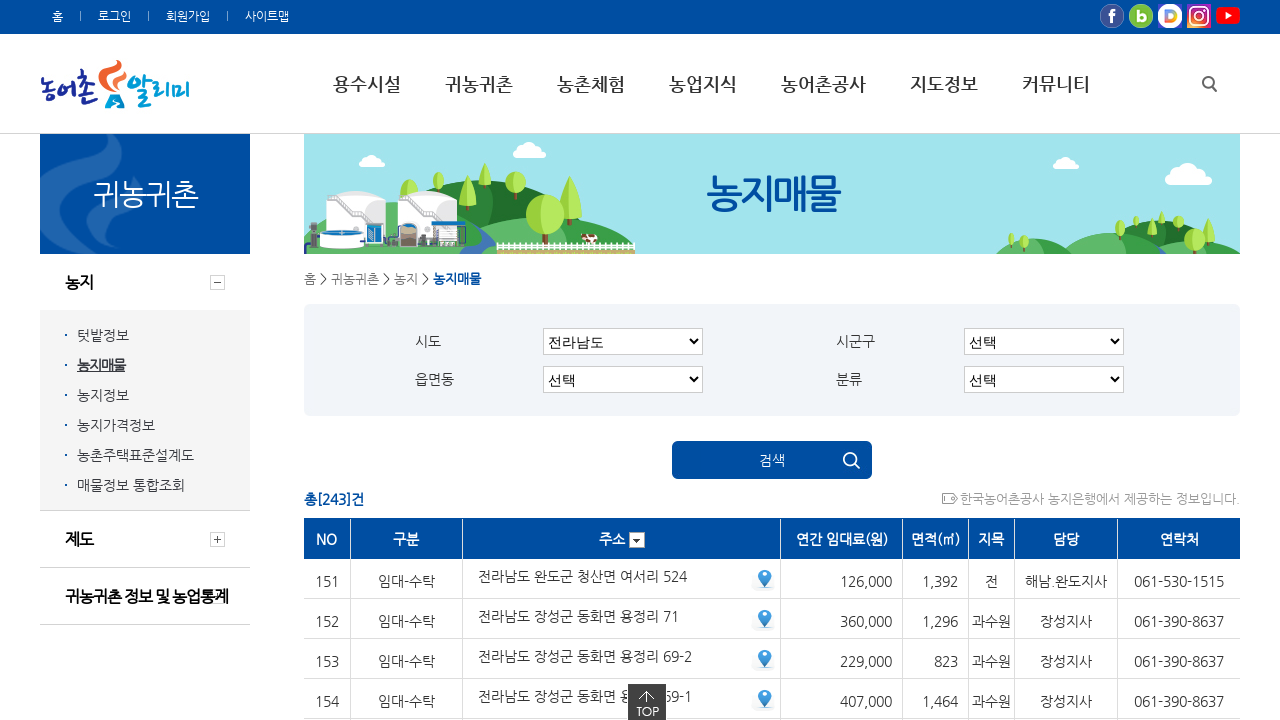

Waited for table rows to be present
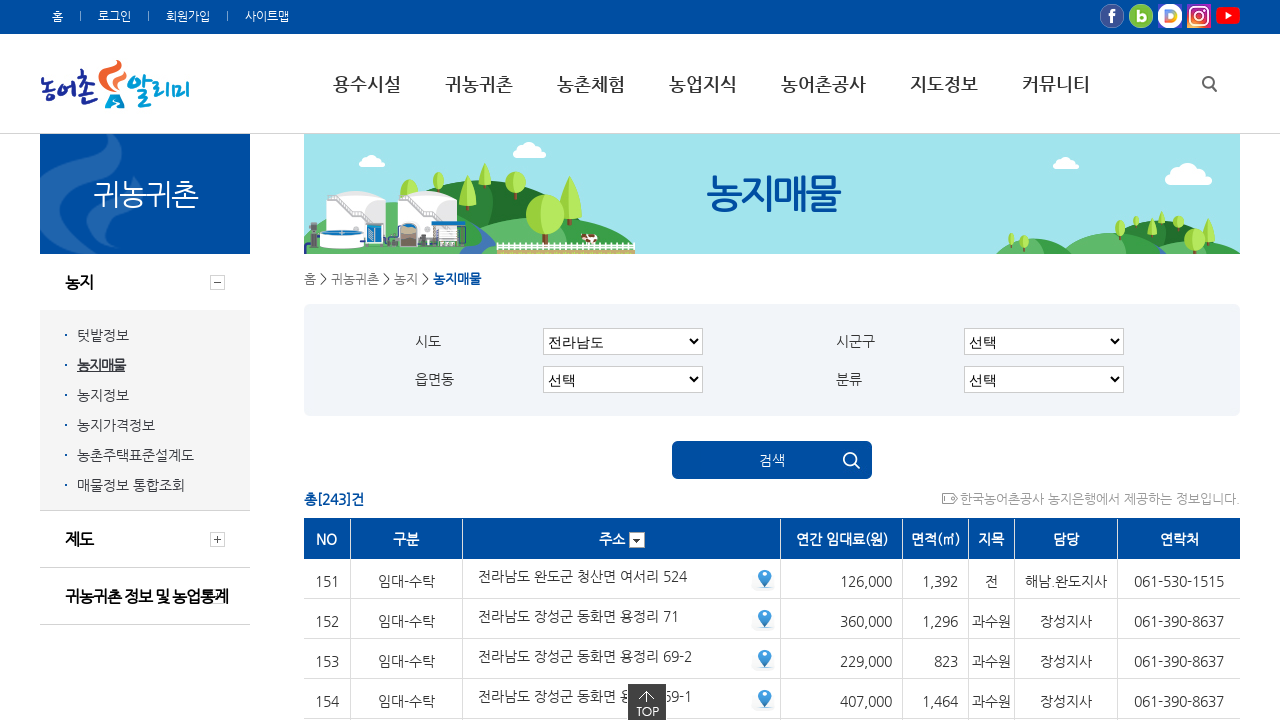

Clicked pagination link for page 9 at (824, 360) on xpath=//*[@id="list"]/tbody/tr[4]/td/ul/a[9]
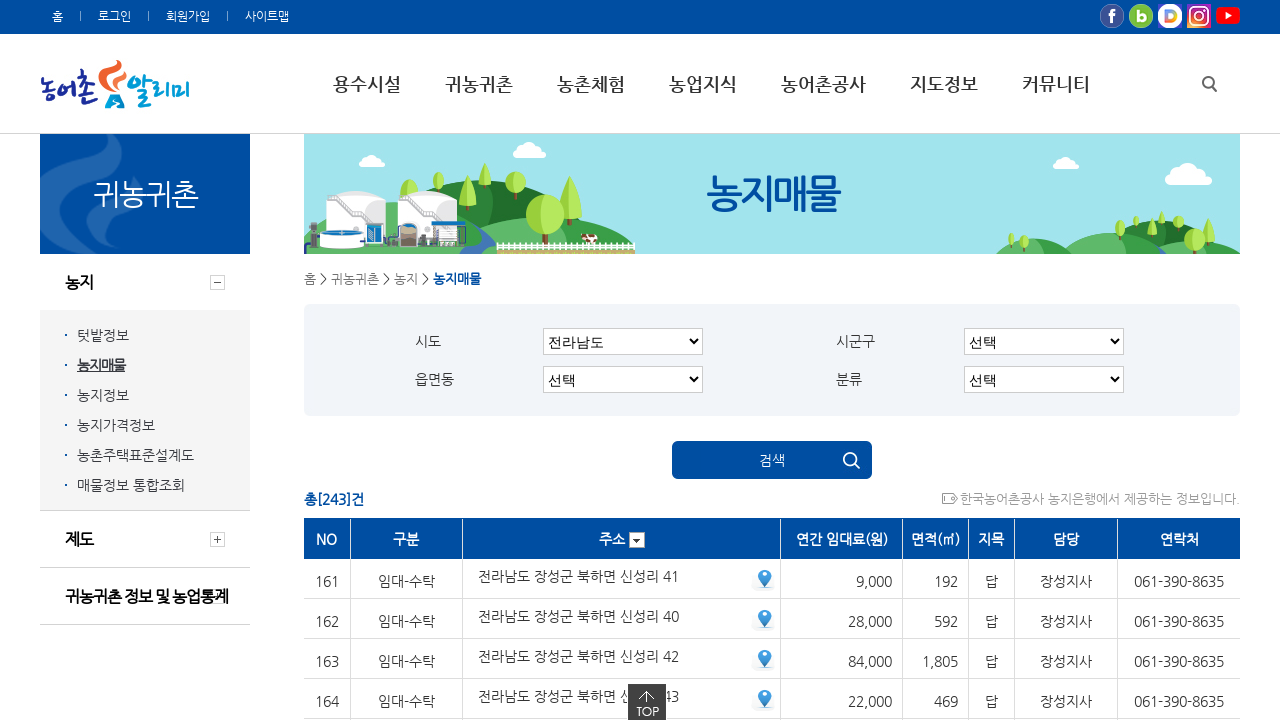

Waited for table content to load after clicking page 9
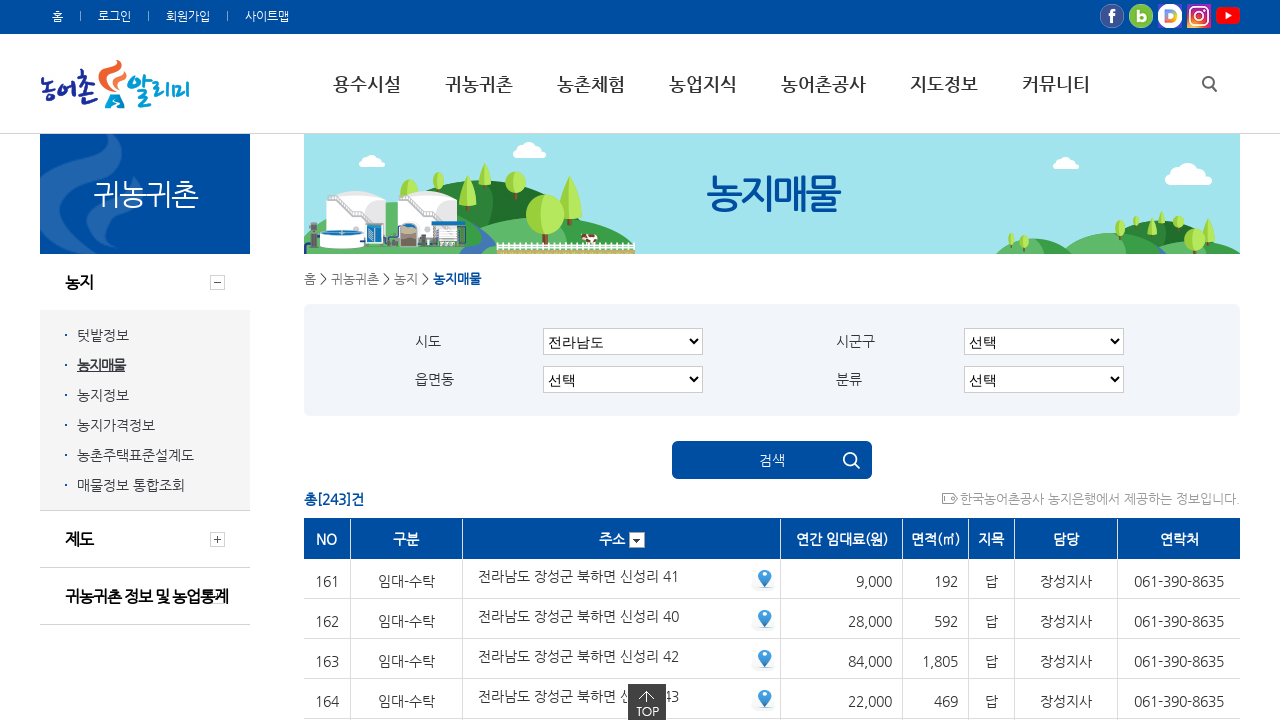

Waited for table rows to be present
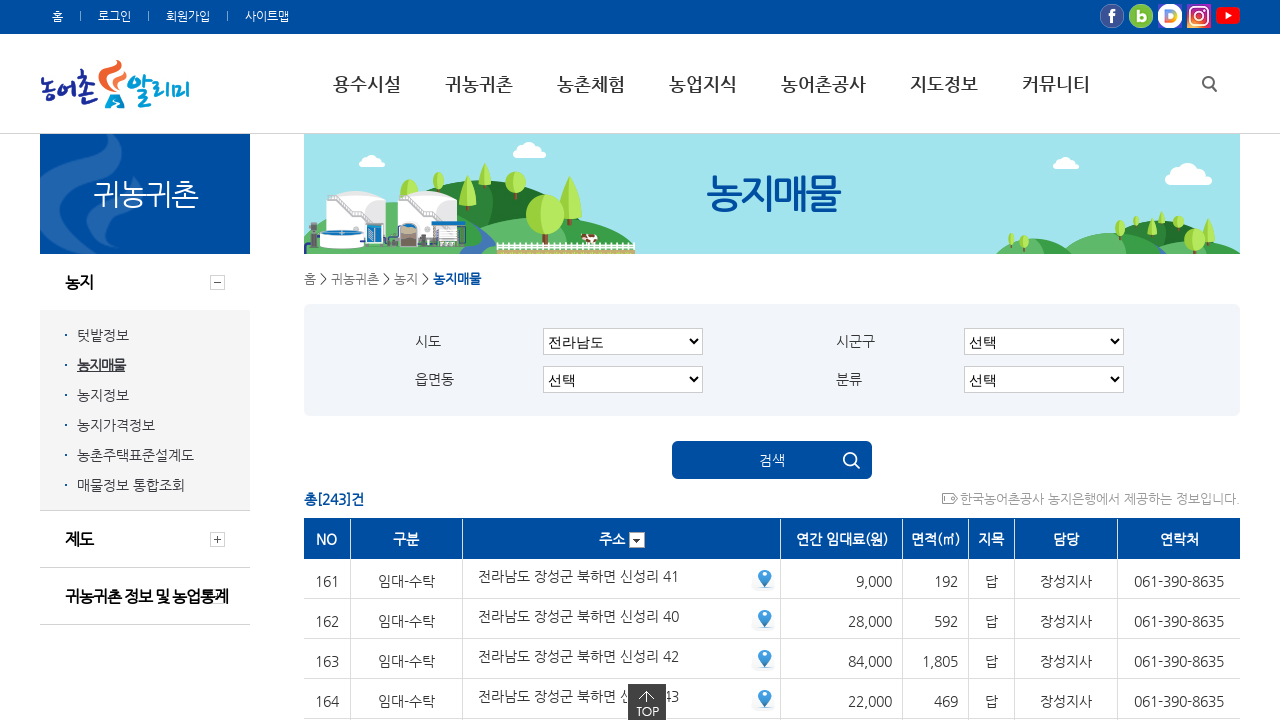

Clicked pagination link for page 10 at (860, 360) on xpath=//*[@id="list"]/tbody/tr[4]/td/ul/a[10]
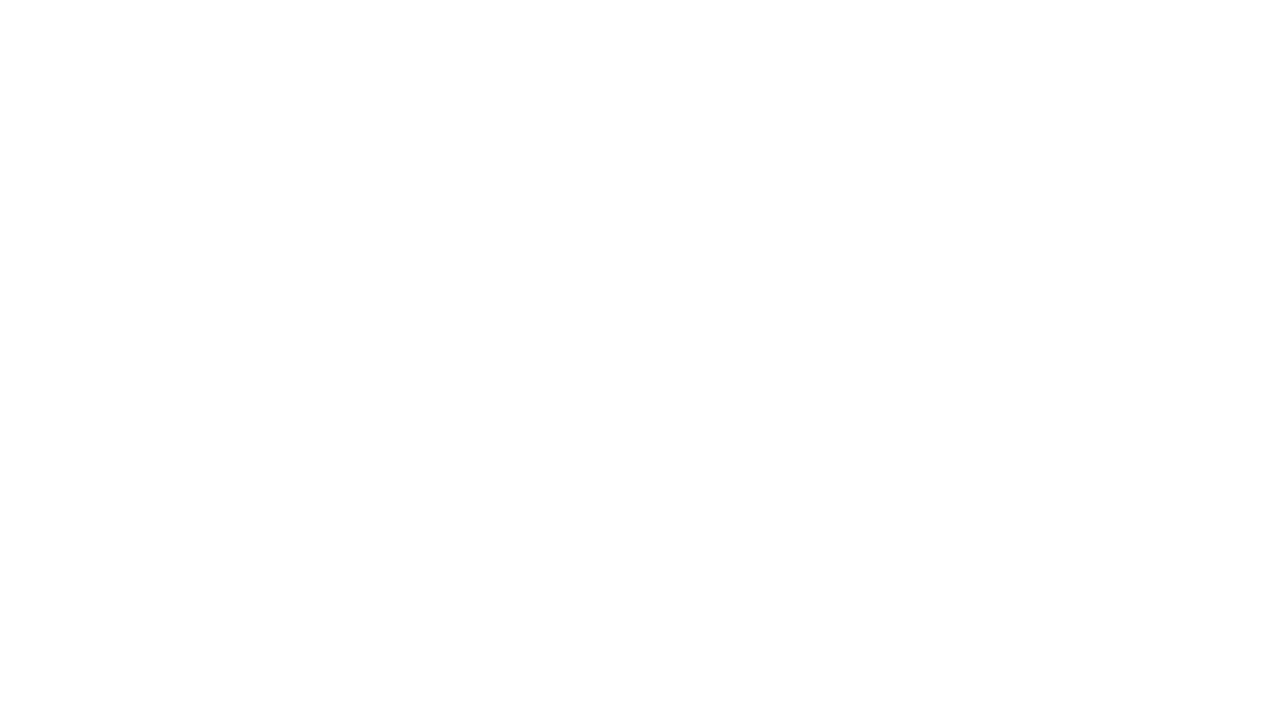

Waited for table content to load after clicking page 10
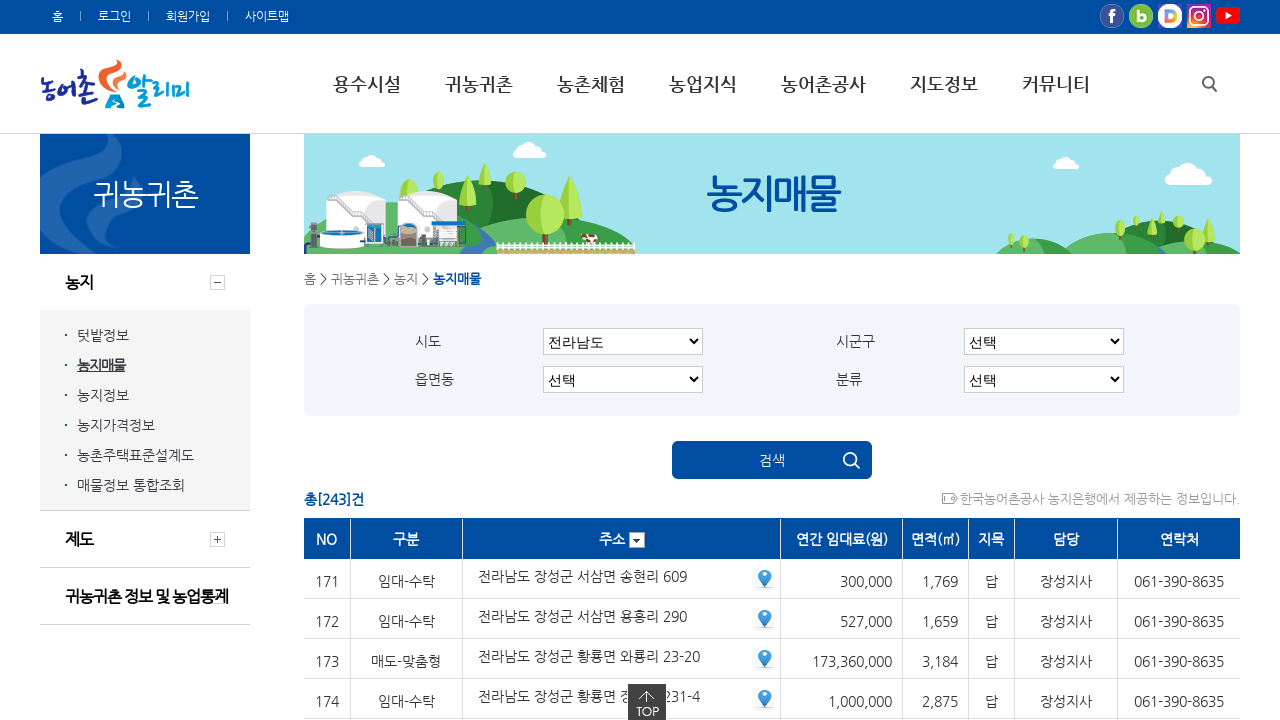

Waited for table rows to be present
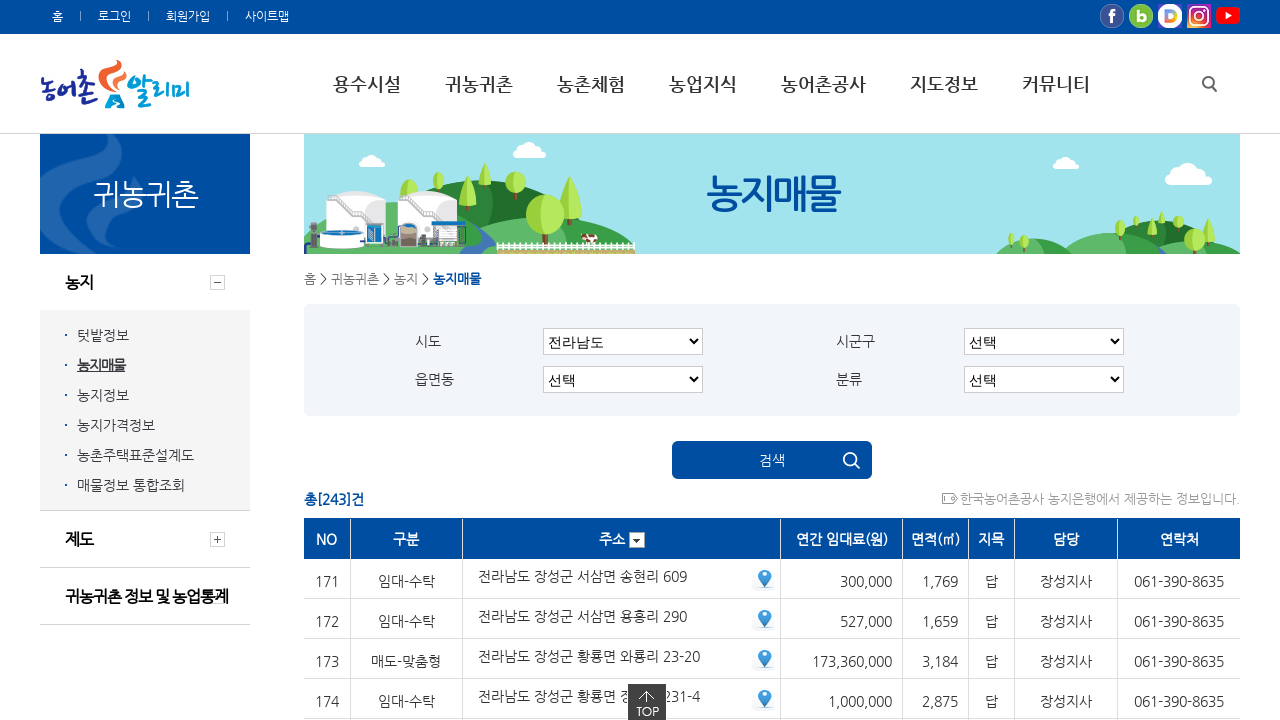

Clicked pagination link for page 11 at (896, 360) on xpath=//*[@id="list"]/tbody/tr[4]/td/ul/a[11]
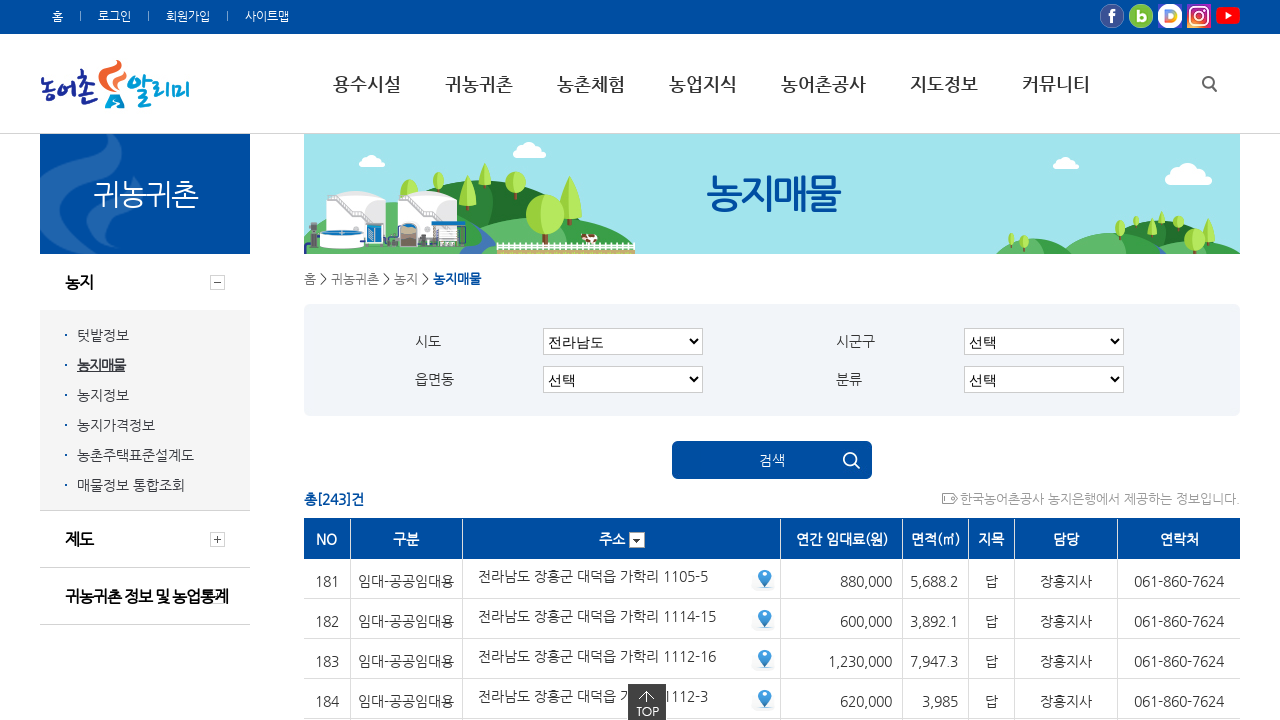

Waited for table content to load after clicking page 11
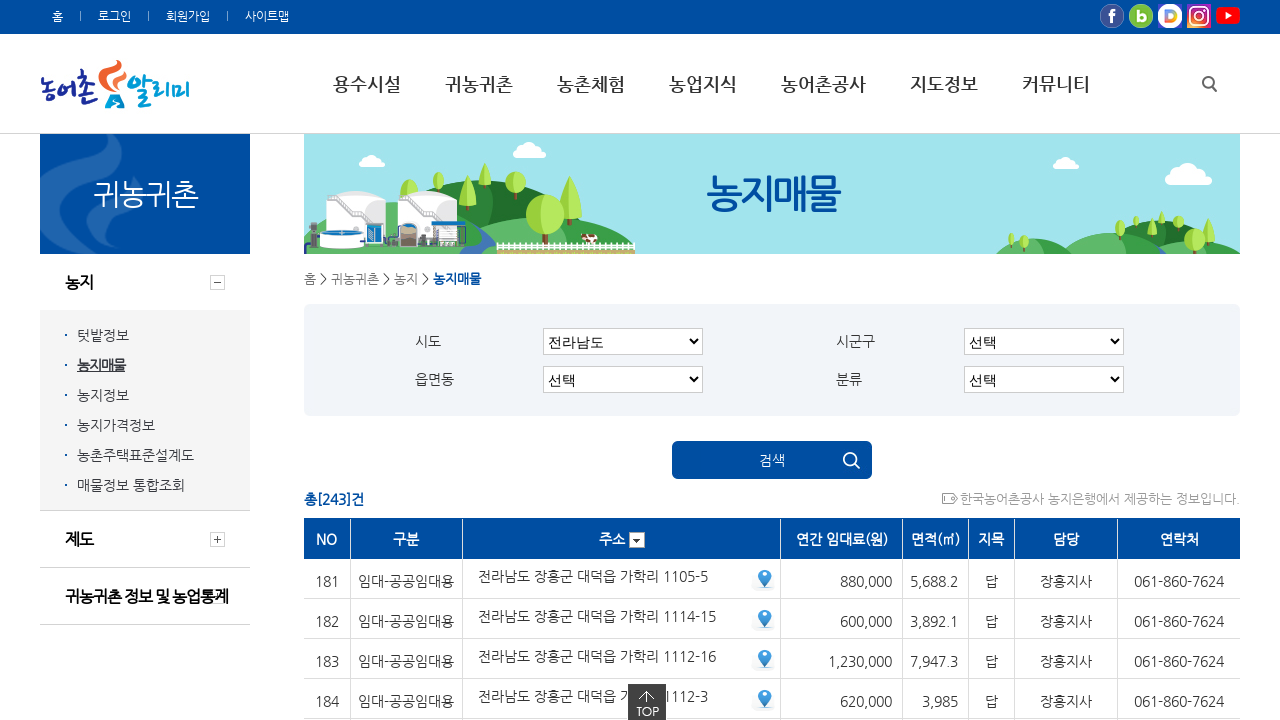

Waited for table rows to be present
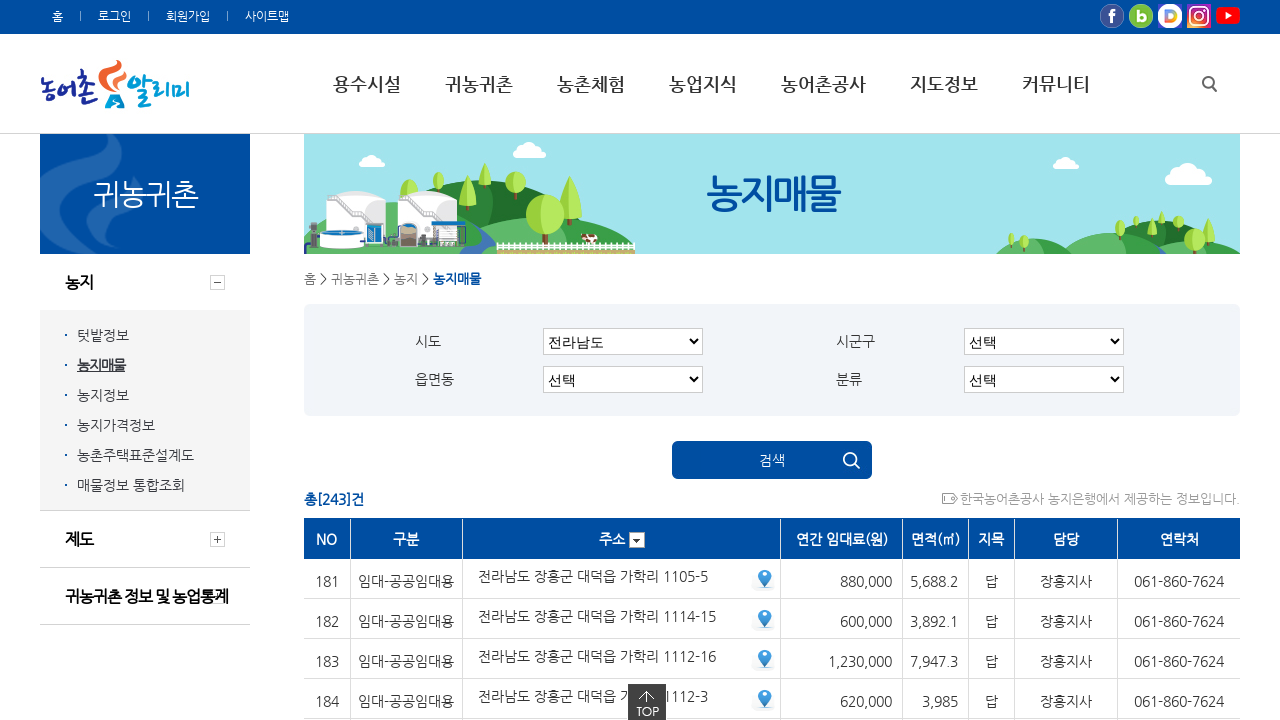

Clicked pagination link for page 12 at (932, 360) on xpath=//*[@id="list"]/tbody/tr[4]/td/ul/a[12]
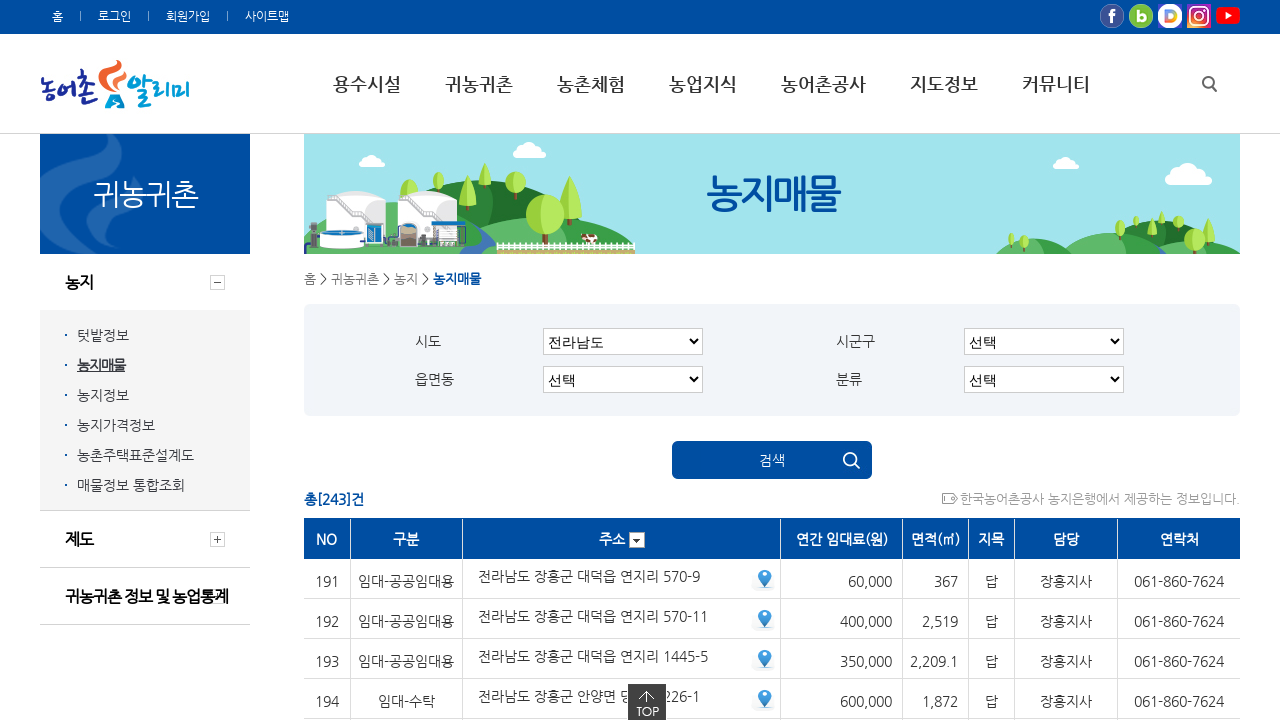

Waited for table content to load after clicking page 12
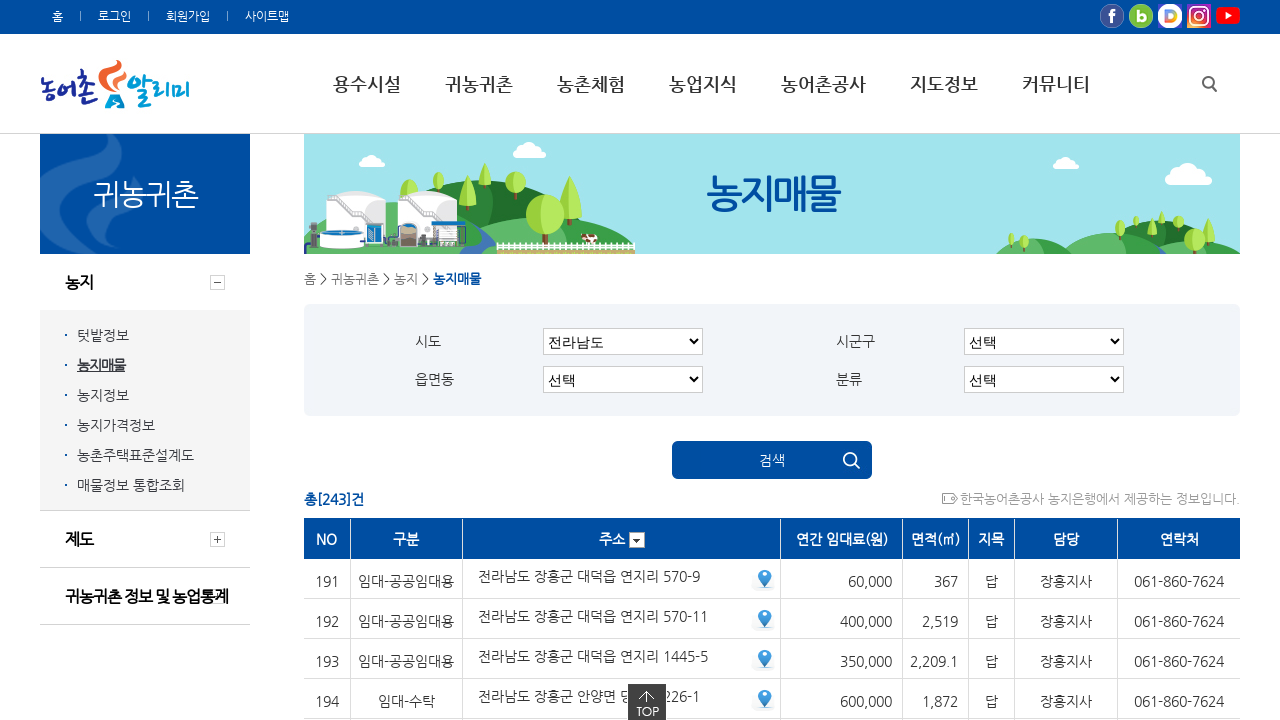

Waited for table rows to be present
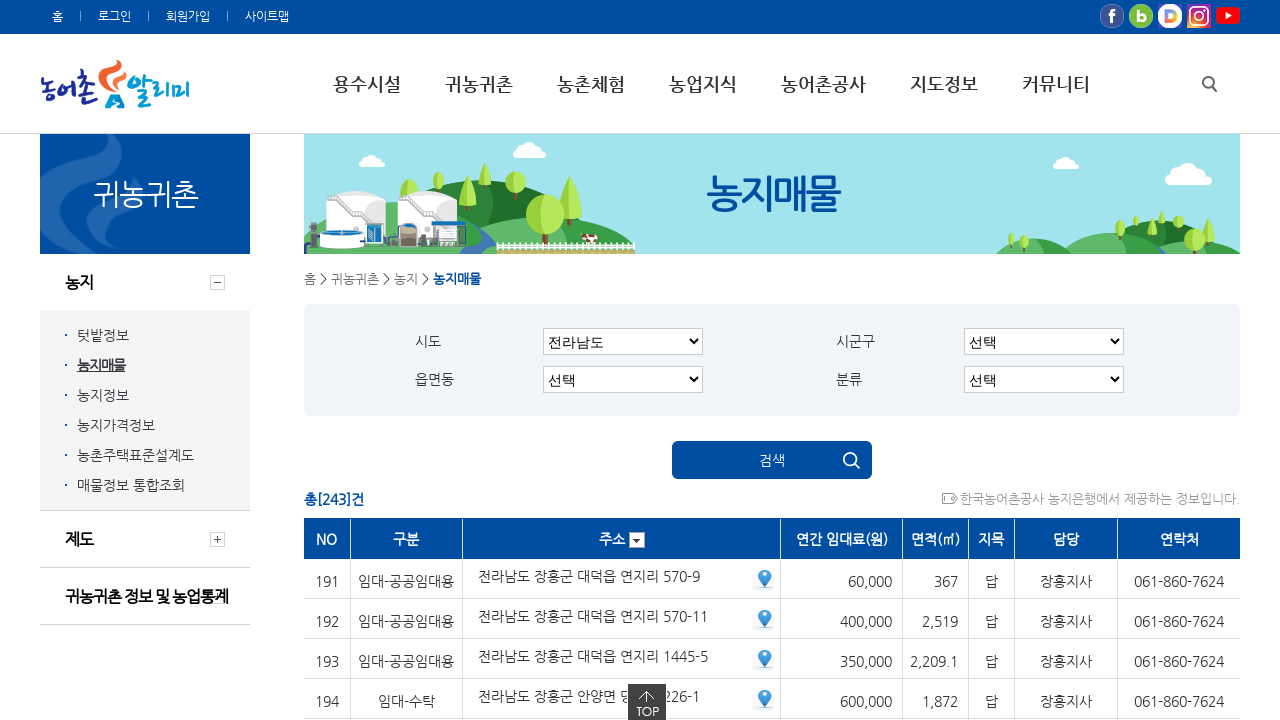

Clicked pagination link for page 13 at (968, 360) on xpath=//*[@id="list"]/tbody/tr[4]/td/ul/a[13]
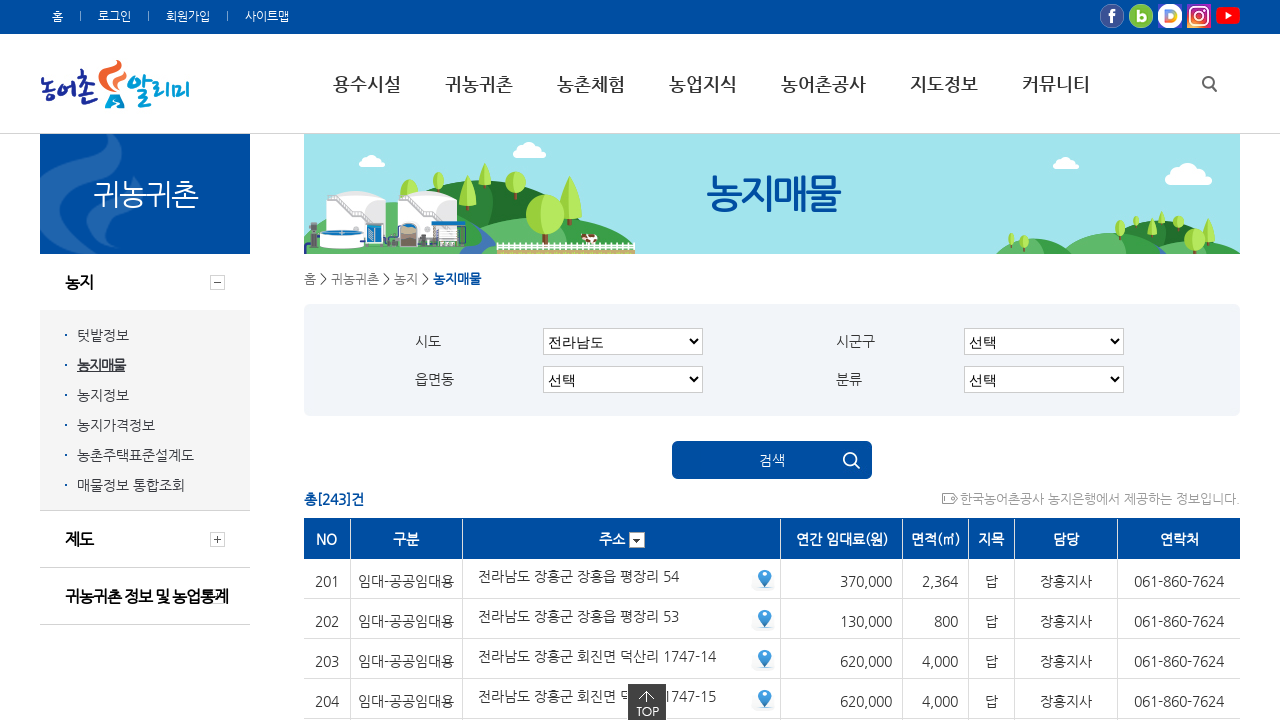

Waited for table content to load after clicking page 13
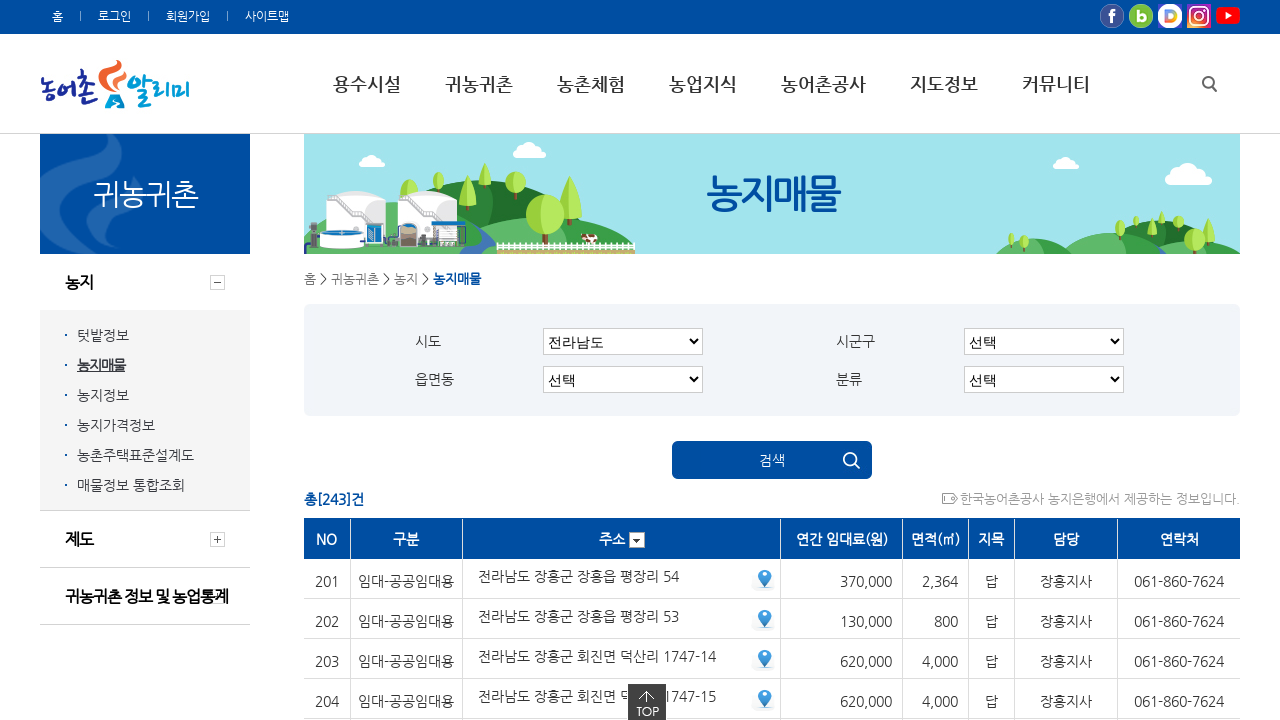

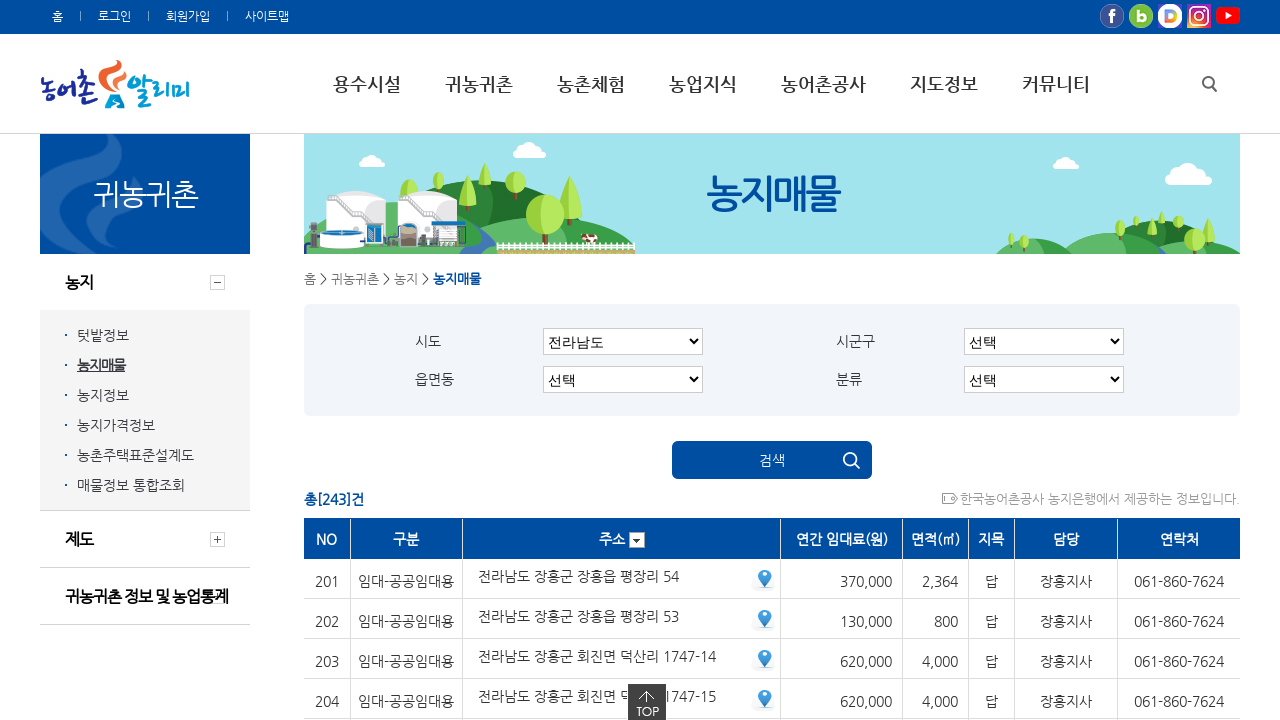